Navigates through Douban's top 250 books list by clicking through multiple pages of pagination, verifying that book items and page titles load correctly on each page.

Starting URL: https://book.douban.com/top250

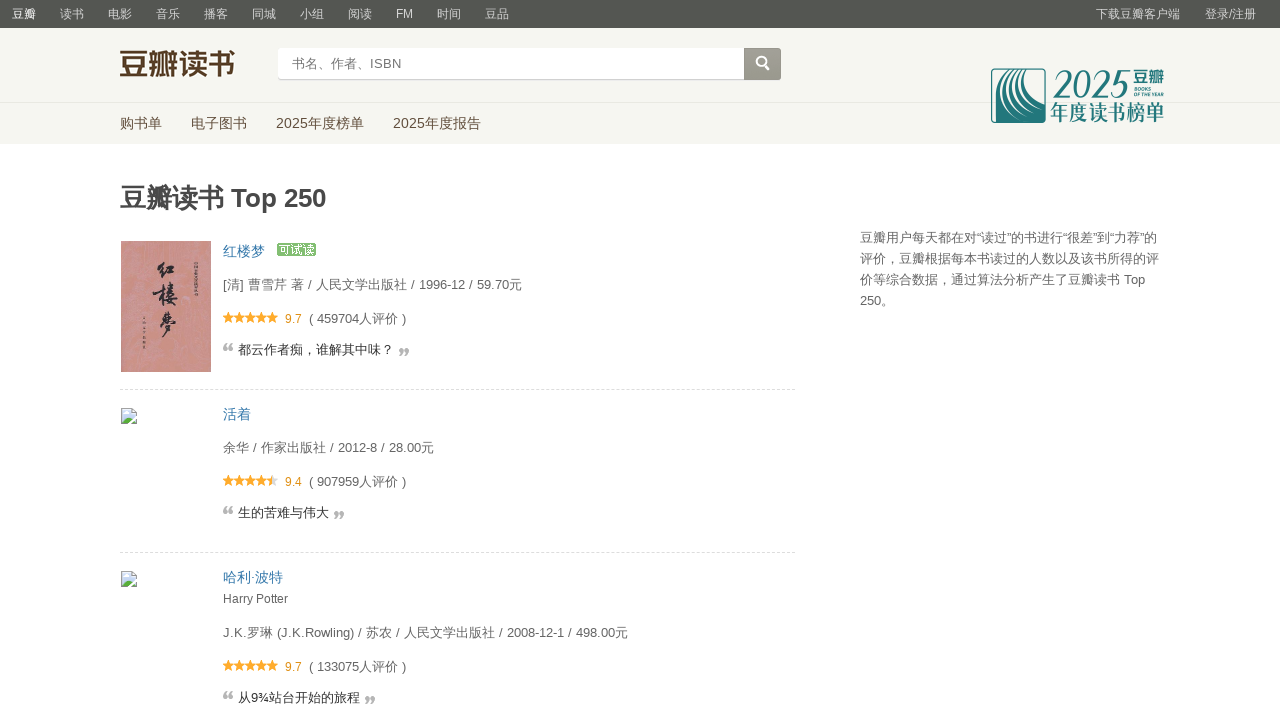

Page title loaded on page 1
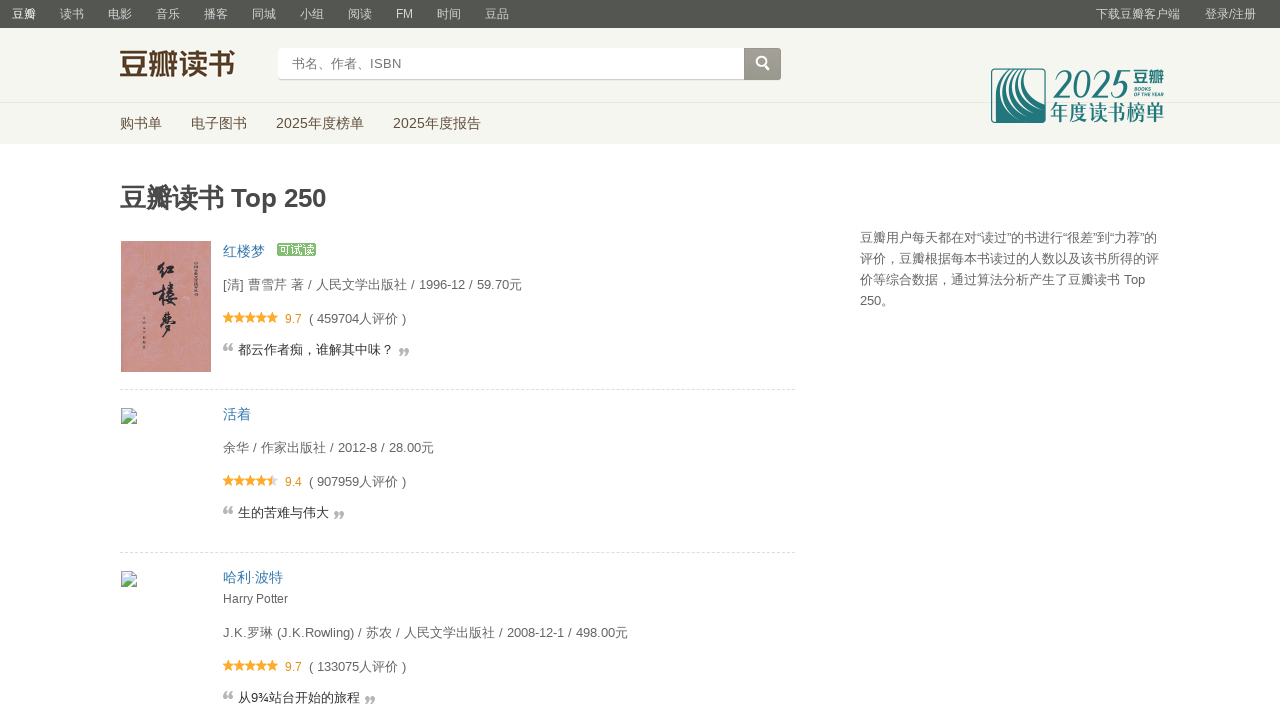

Book items loaded on page 1
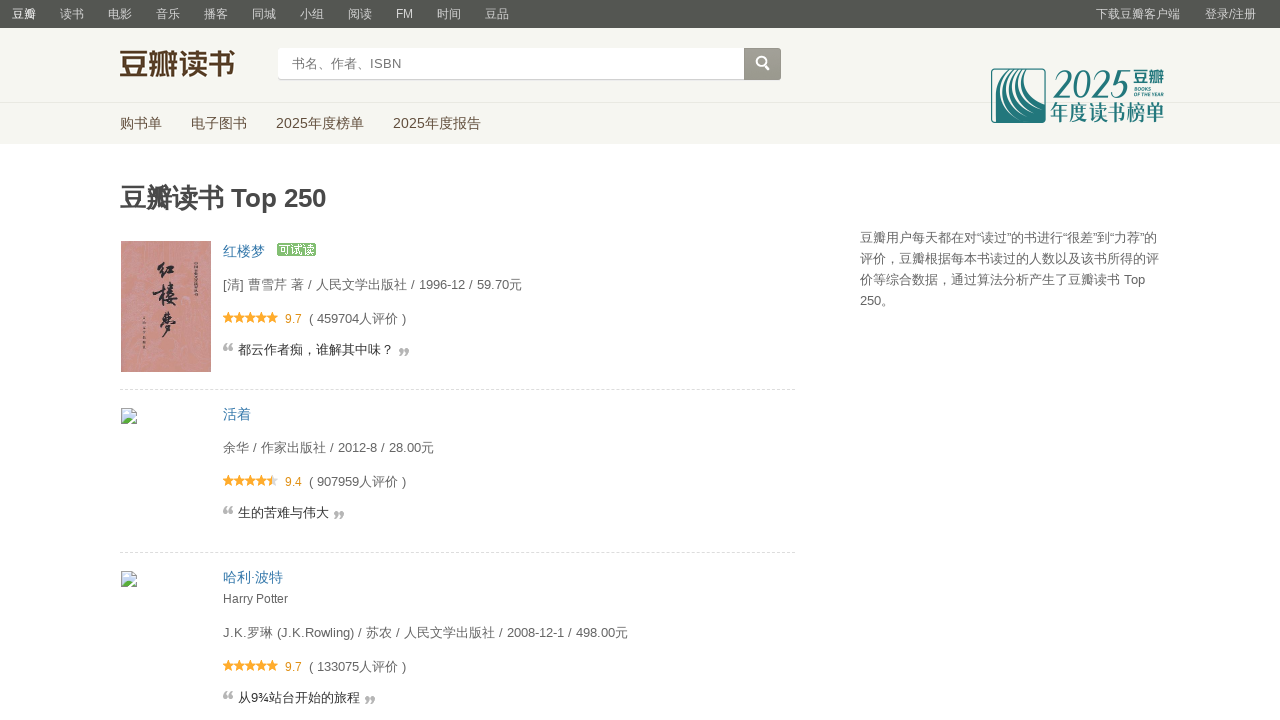

Clicked next page button to navigate to page 2 at (622, 611) on .next a
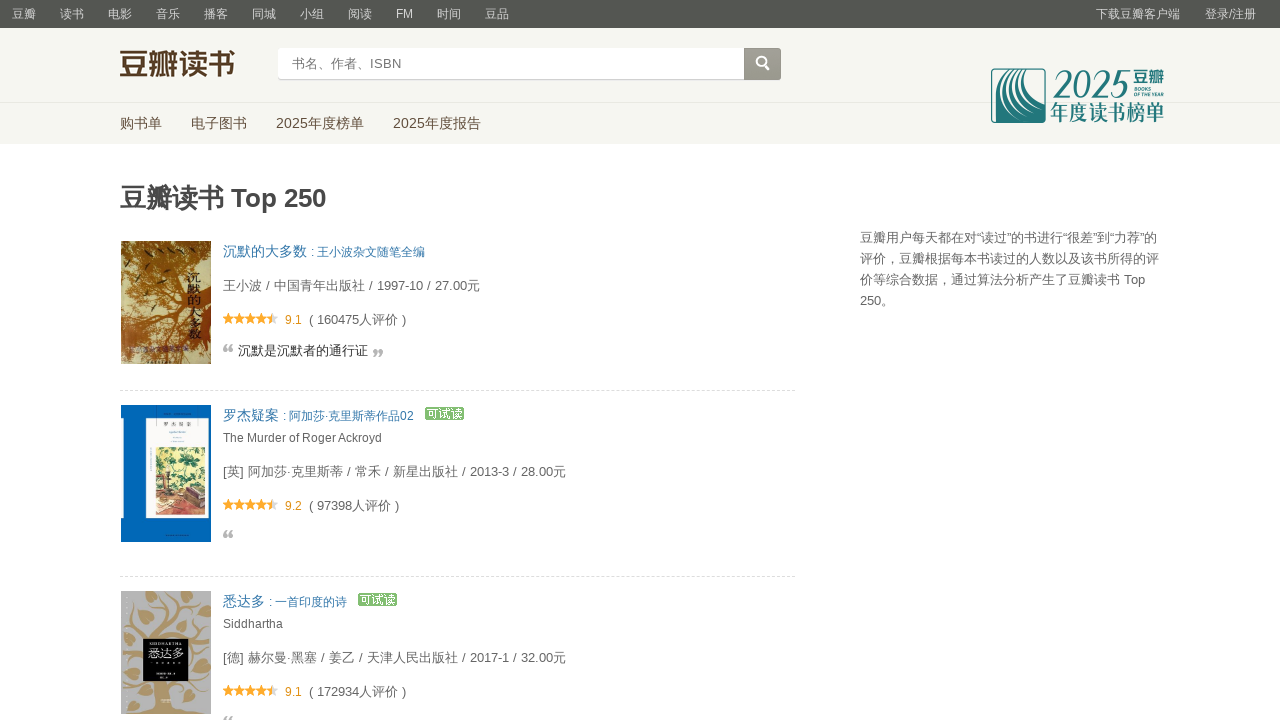

Navigation to page 2 completed
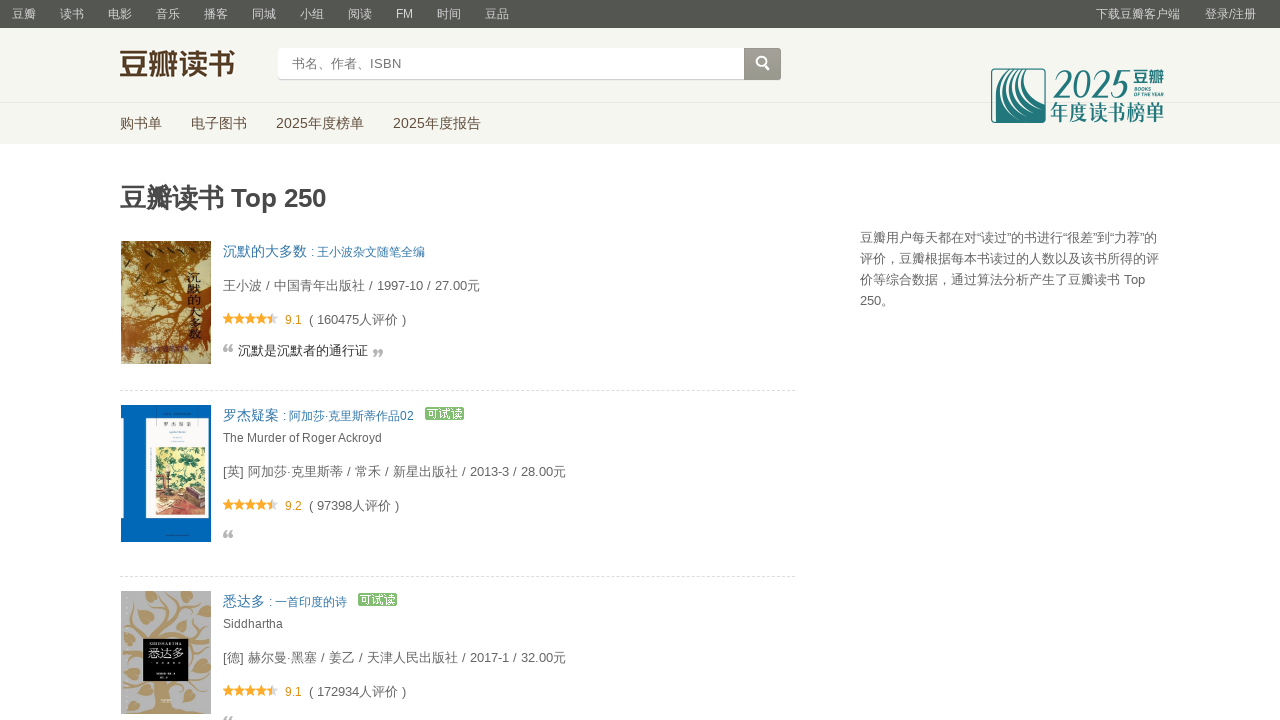

Page title loaded on page 2
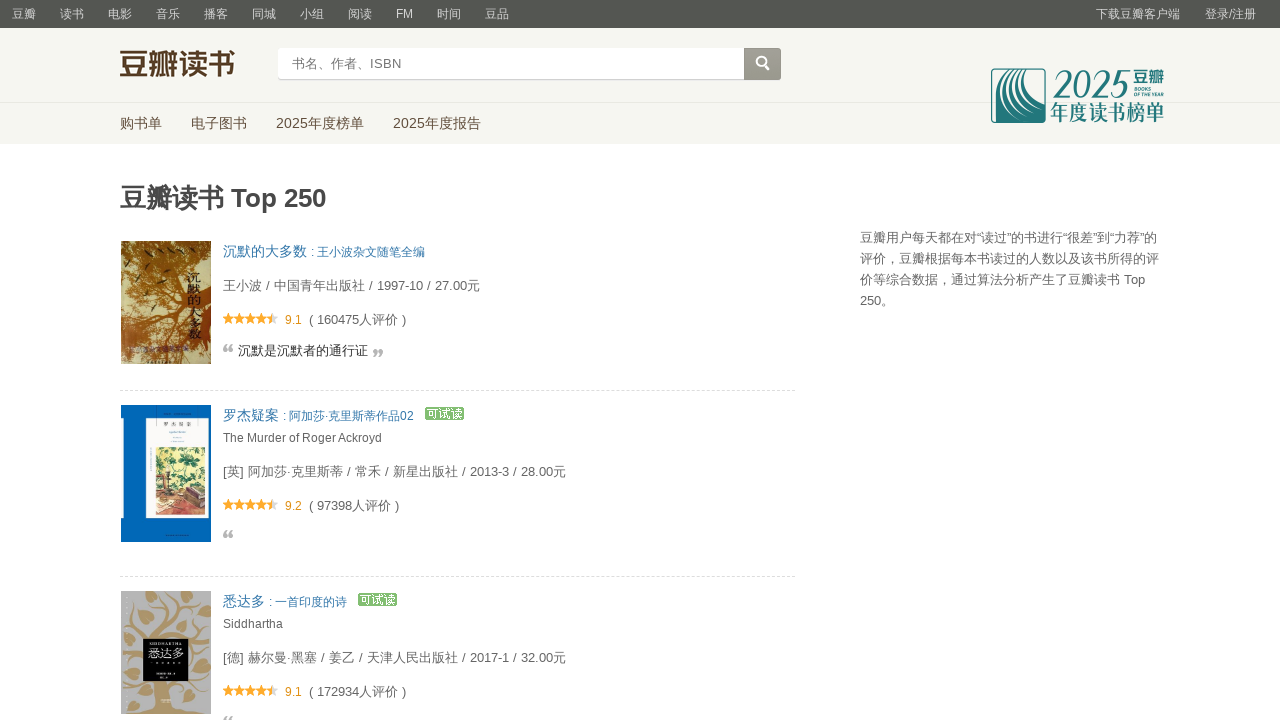

Book items loaded on page 2
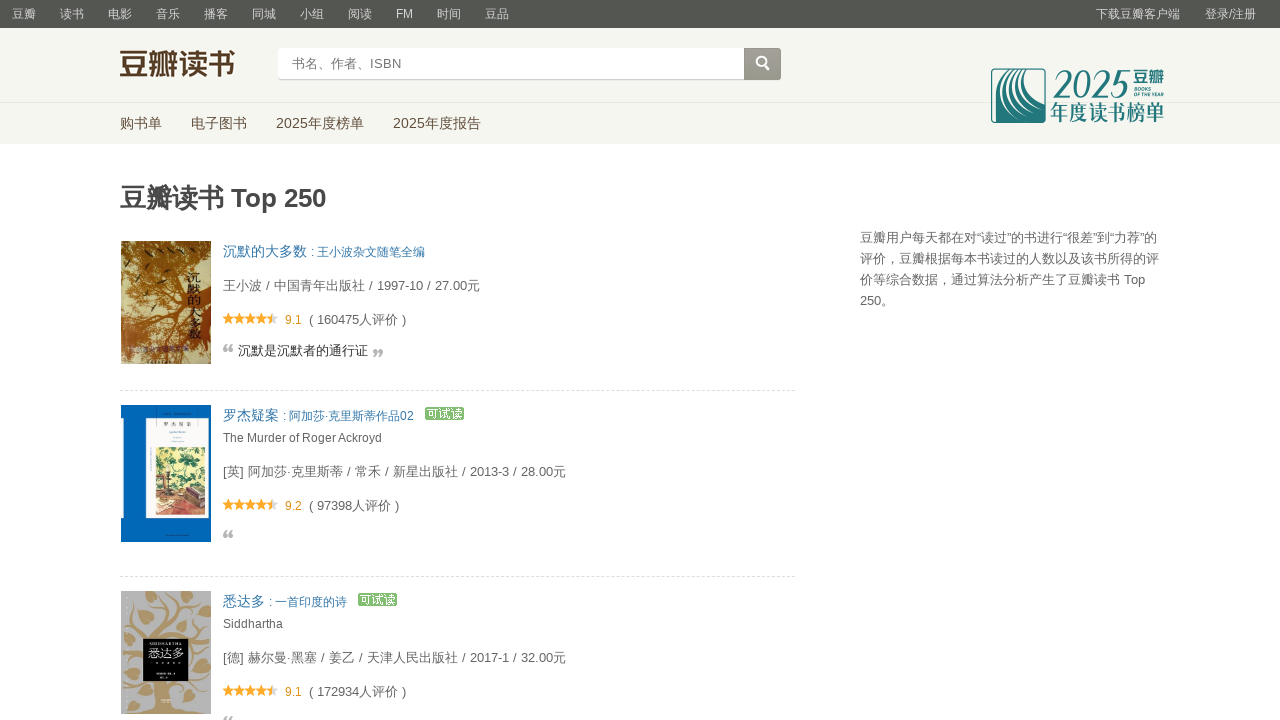

Clicked next page button to navigate to page 3 at (622, 611) on .next a
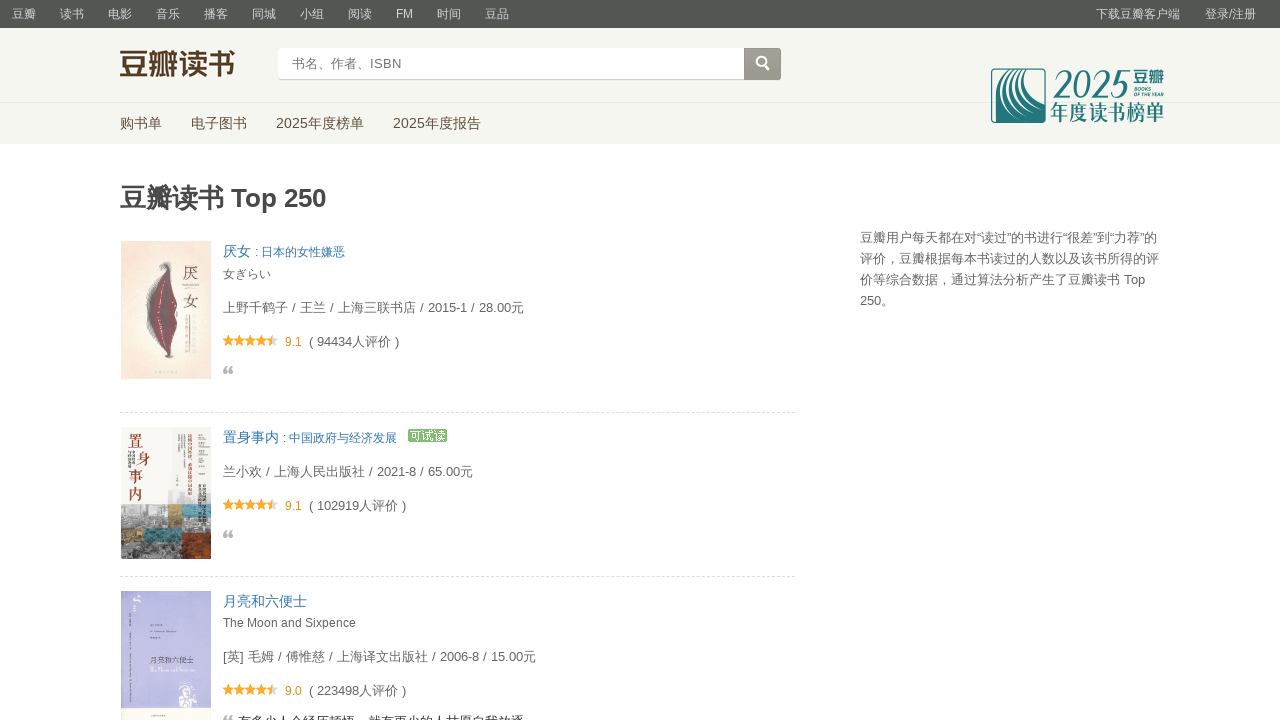

Navigation to page 3 completed
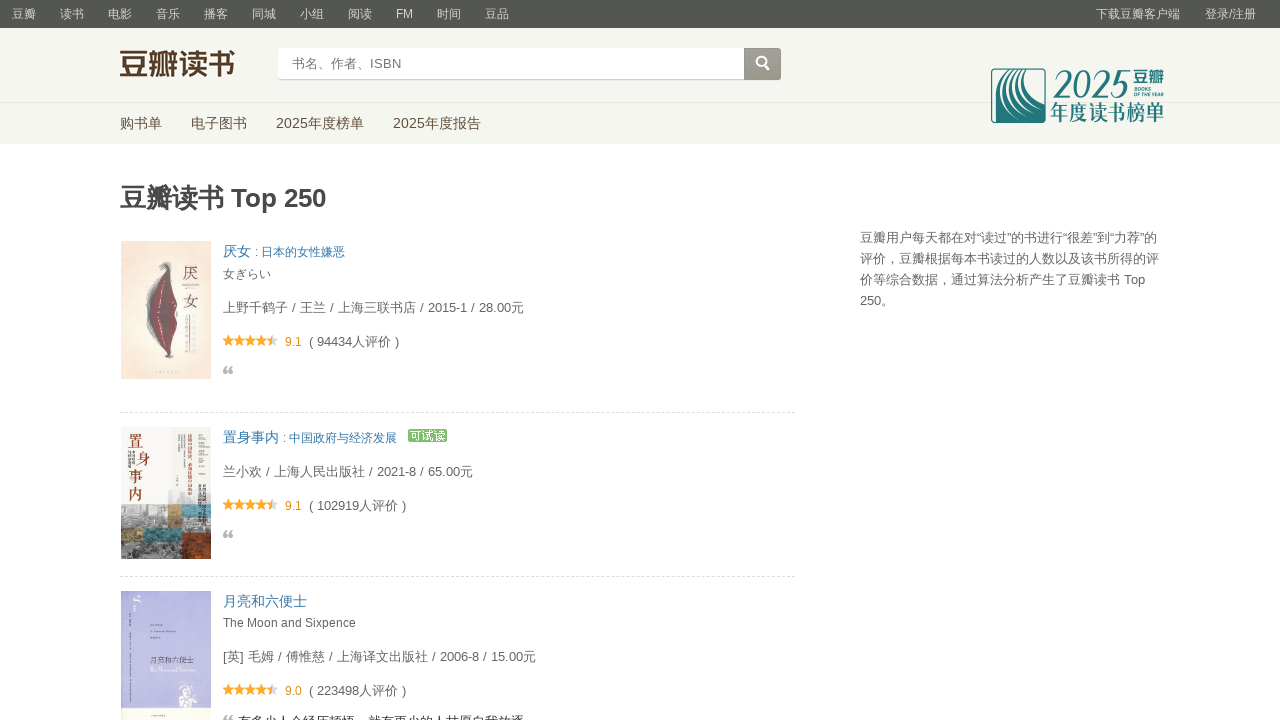

Page title loaded on page 3
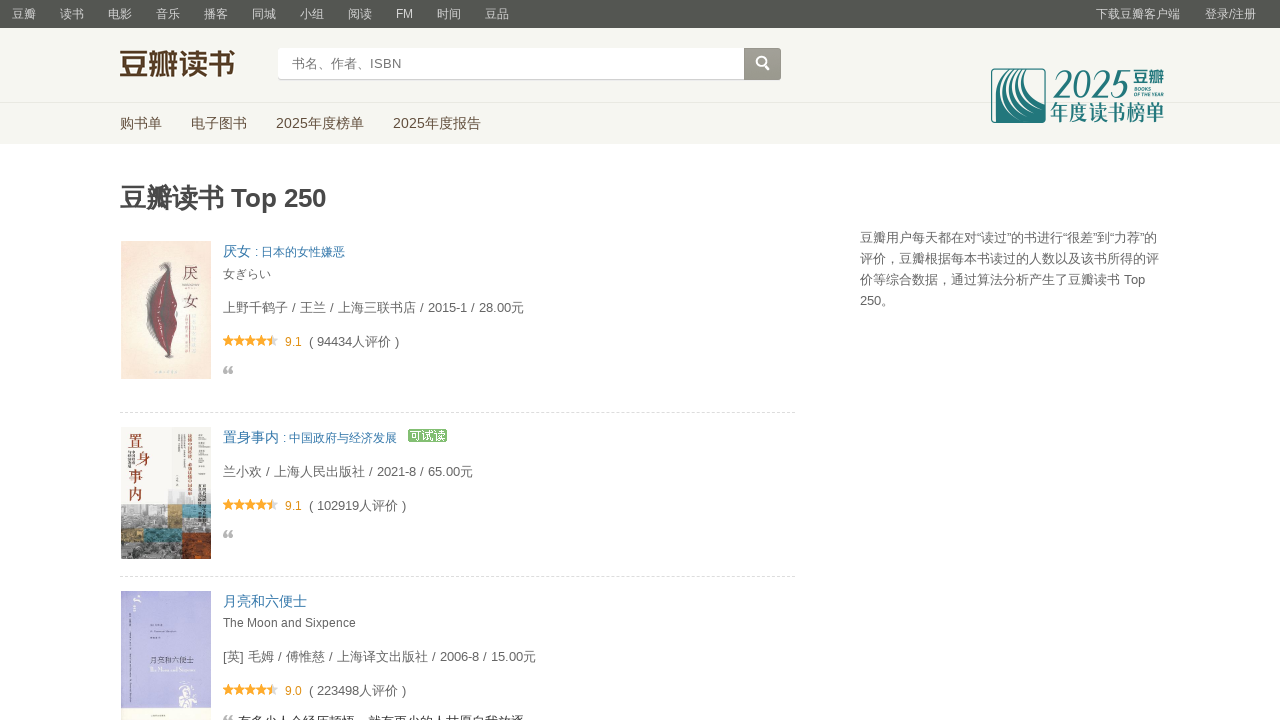

Book items loaded on page 3
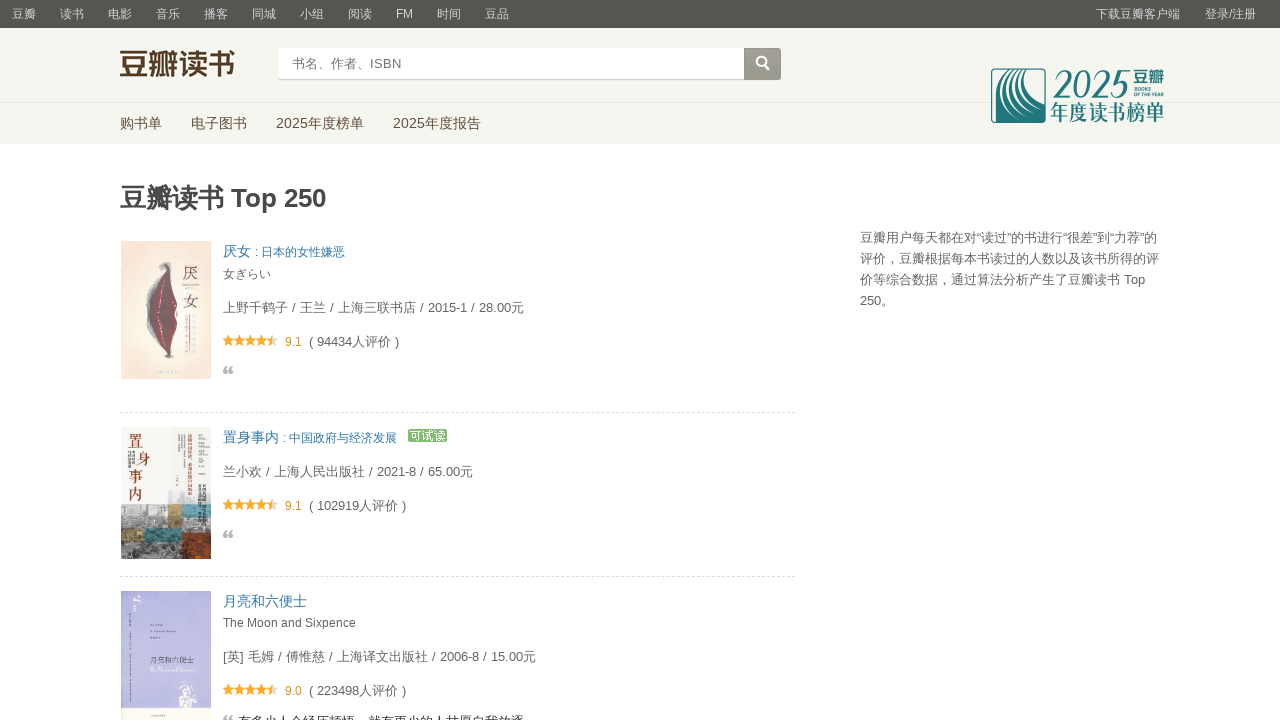

Clicked next page button to navigate to page 4 at (622, 611) on .next a
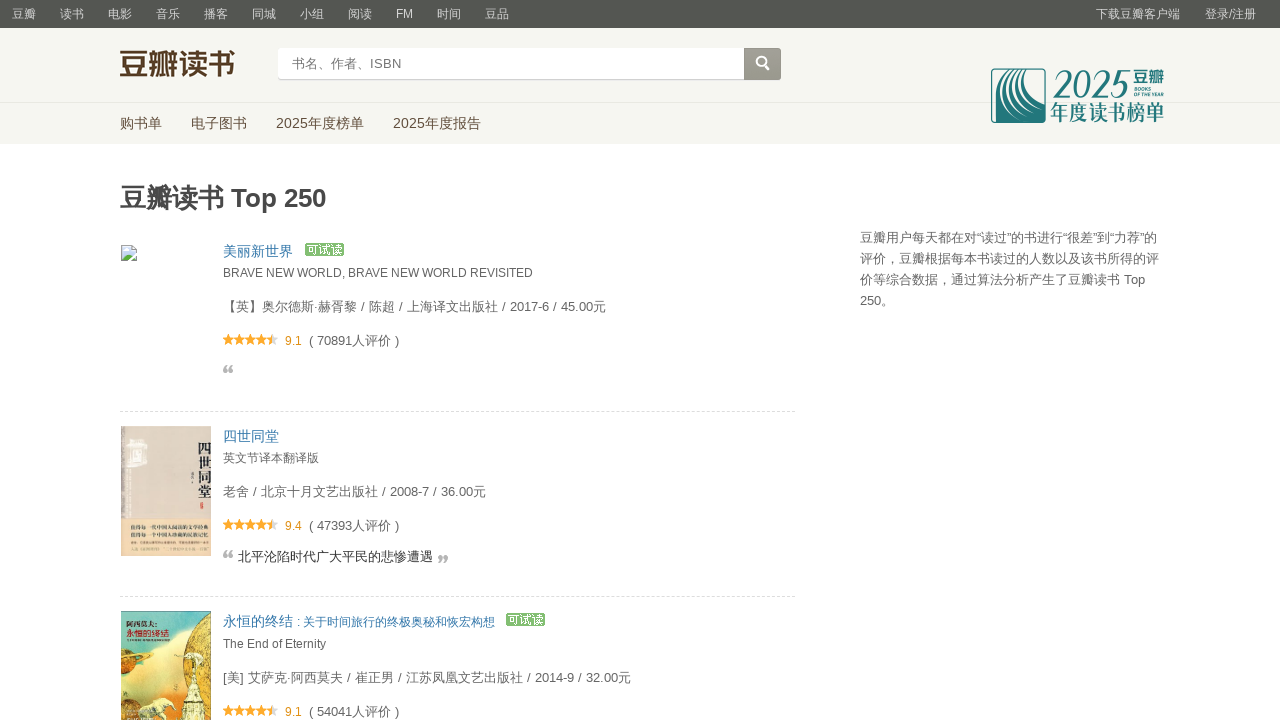

Navigation to page 4 completed
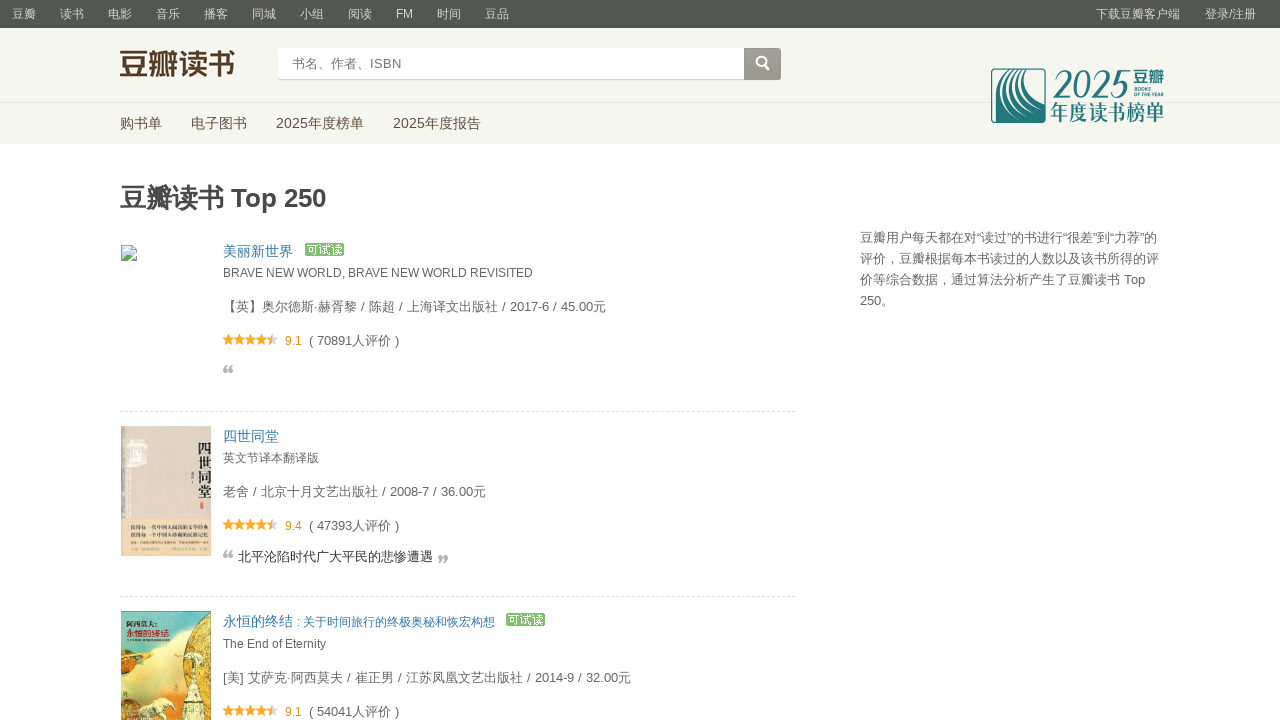

Page title loaded on page 4
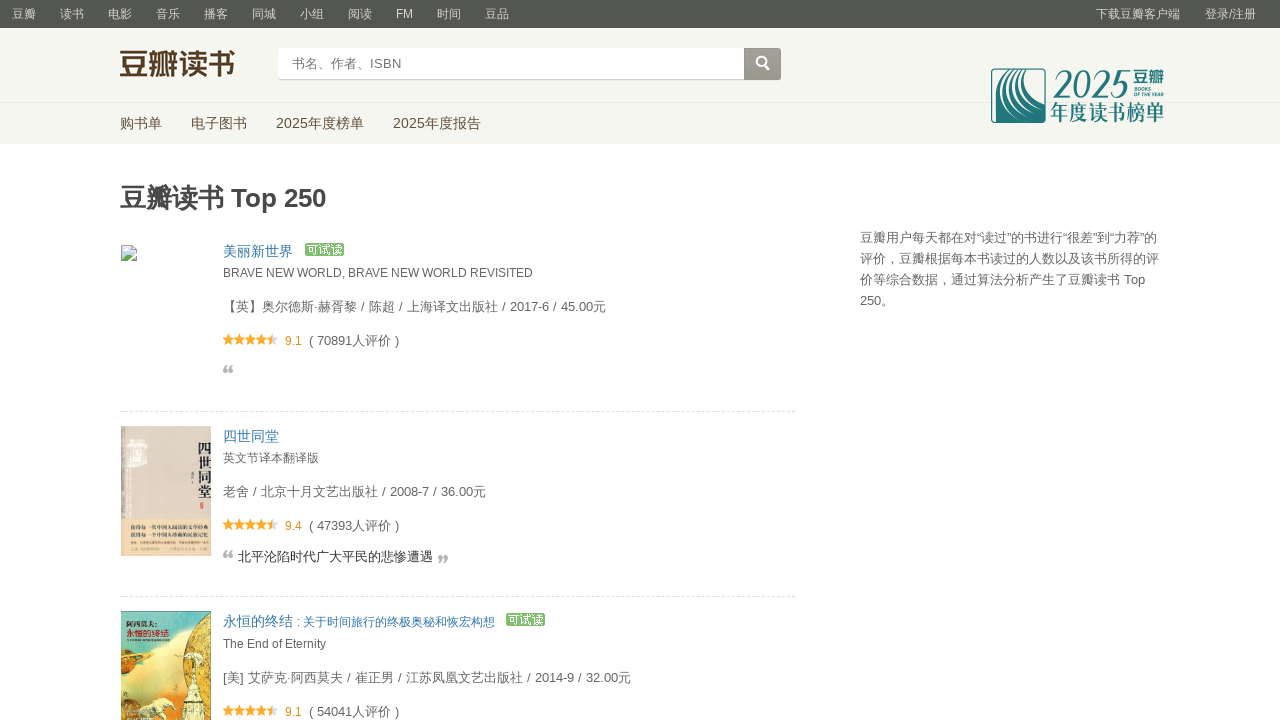

Book items loaded on page 4
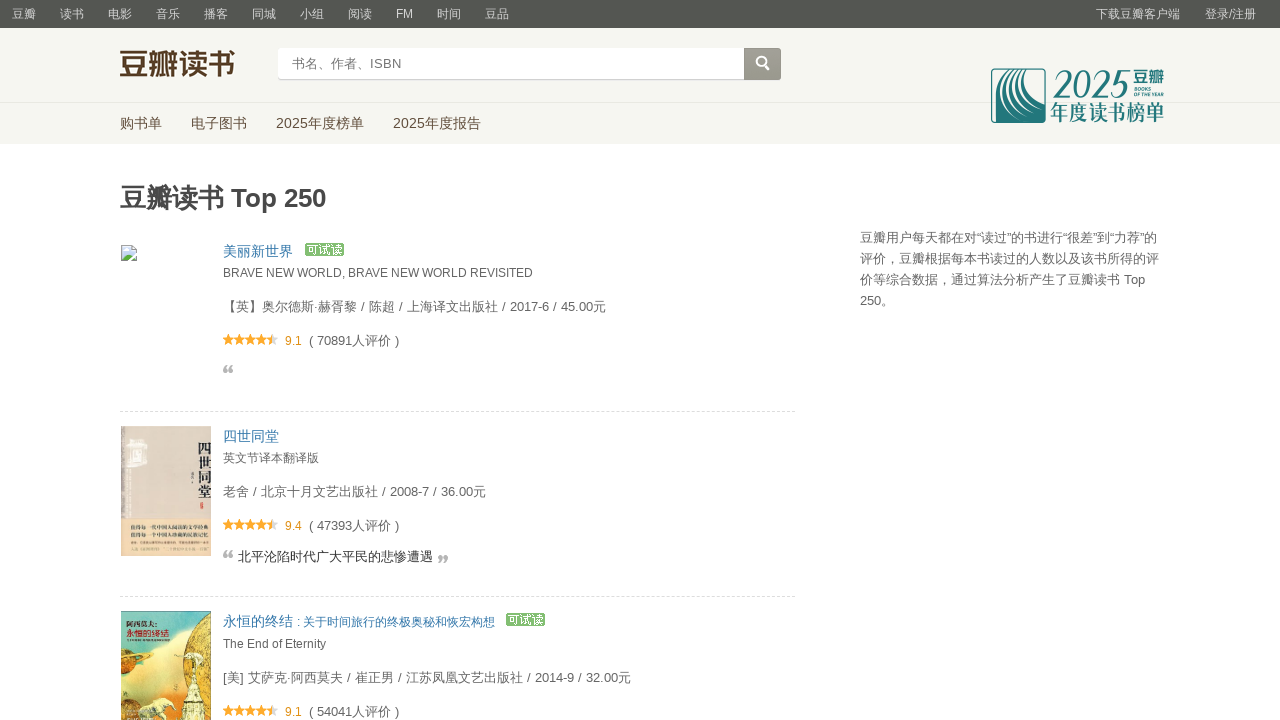

Clicked next page button to navigate to page 5 at (622, 611) on .next a
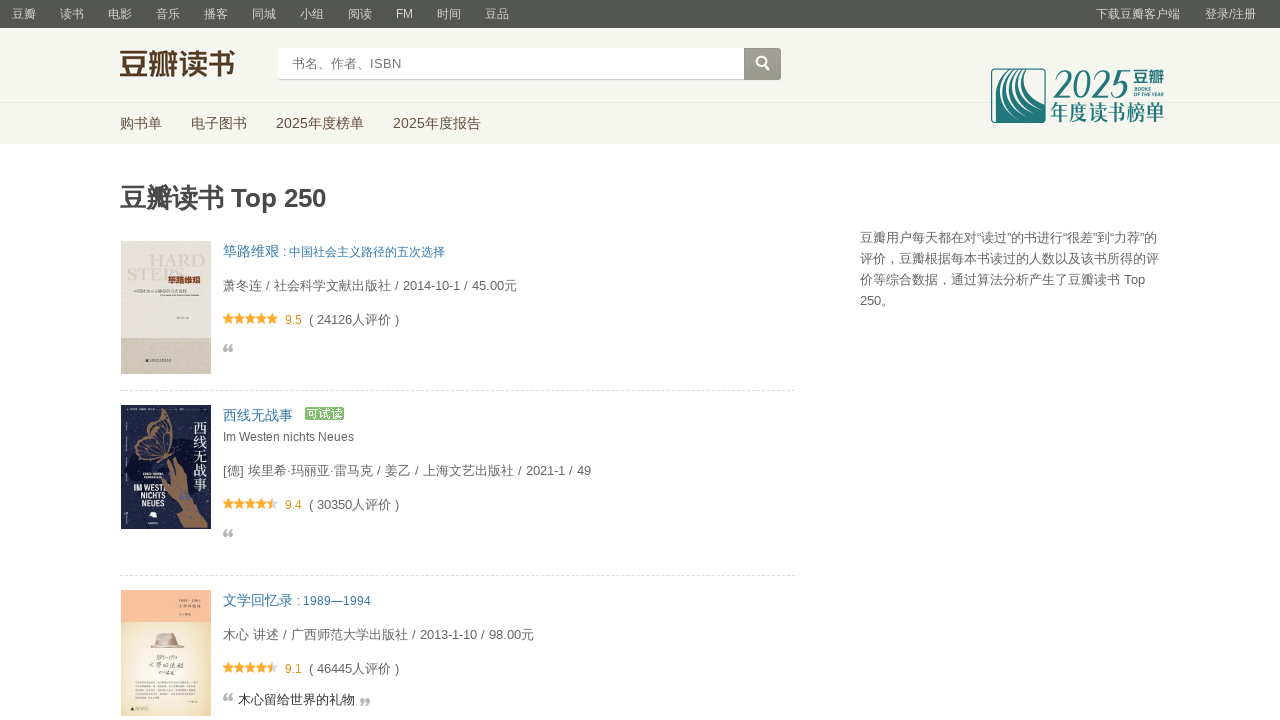

Navigation to page 5 completed
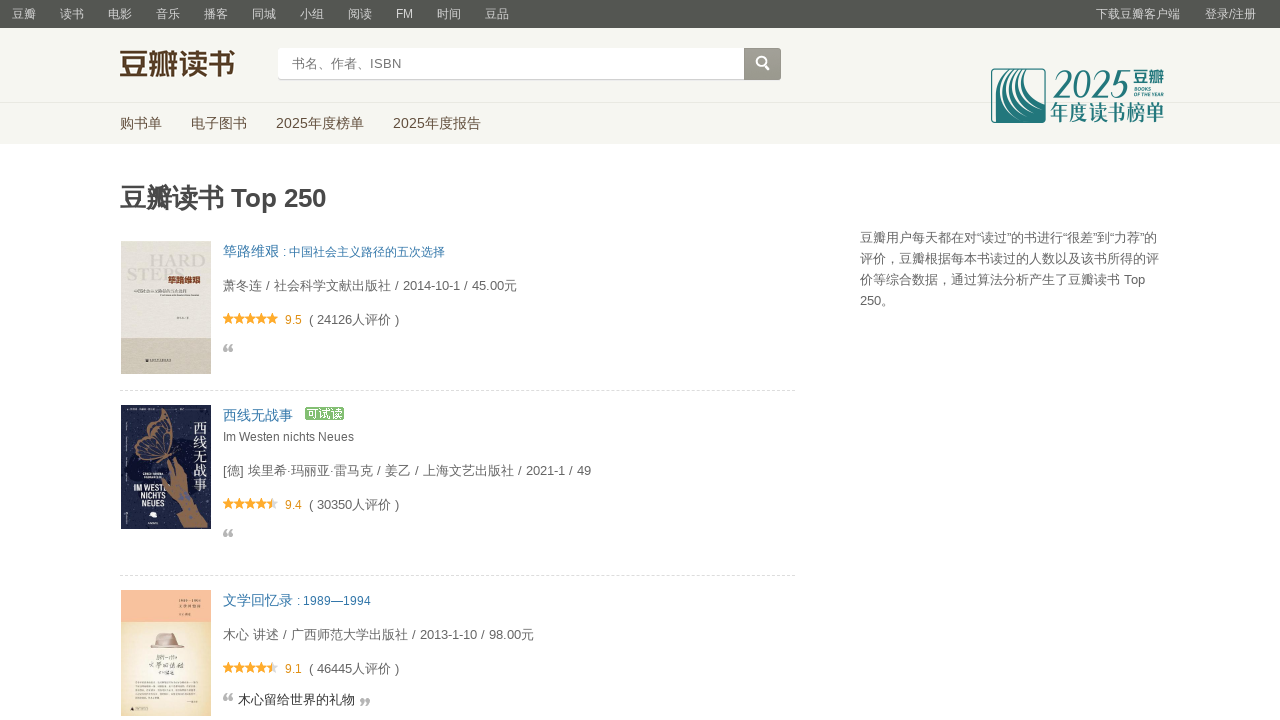

Page title loaded on page 5
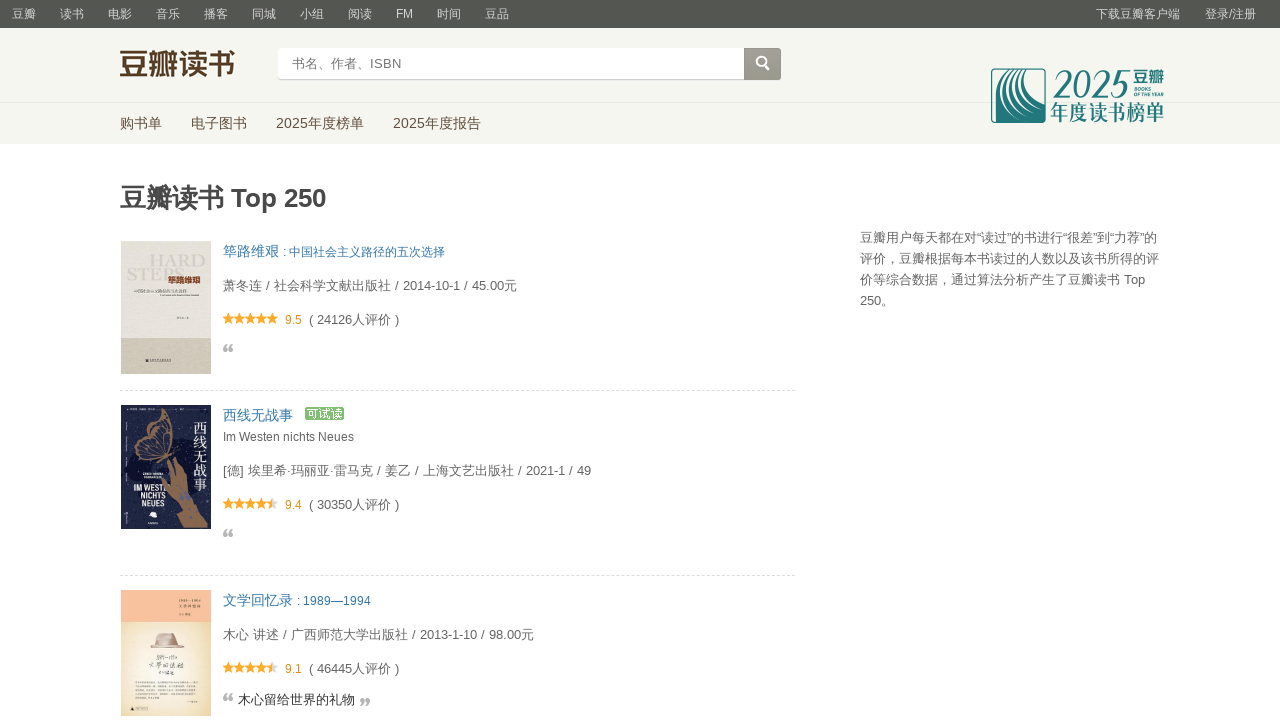

Book items loaded on page 5
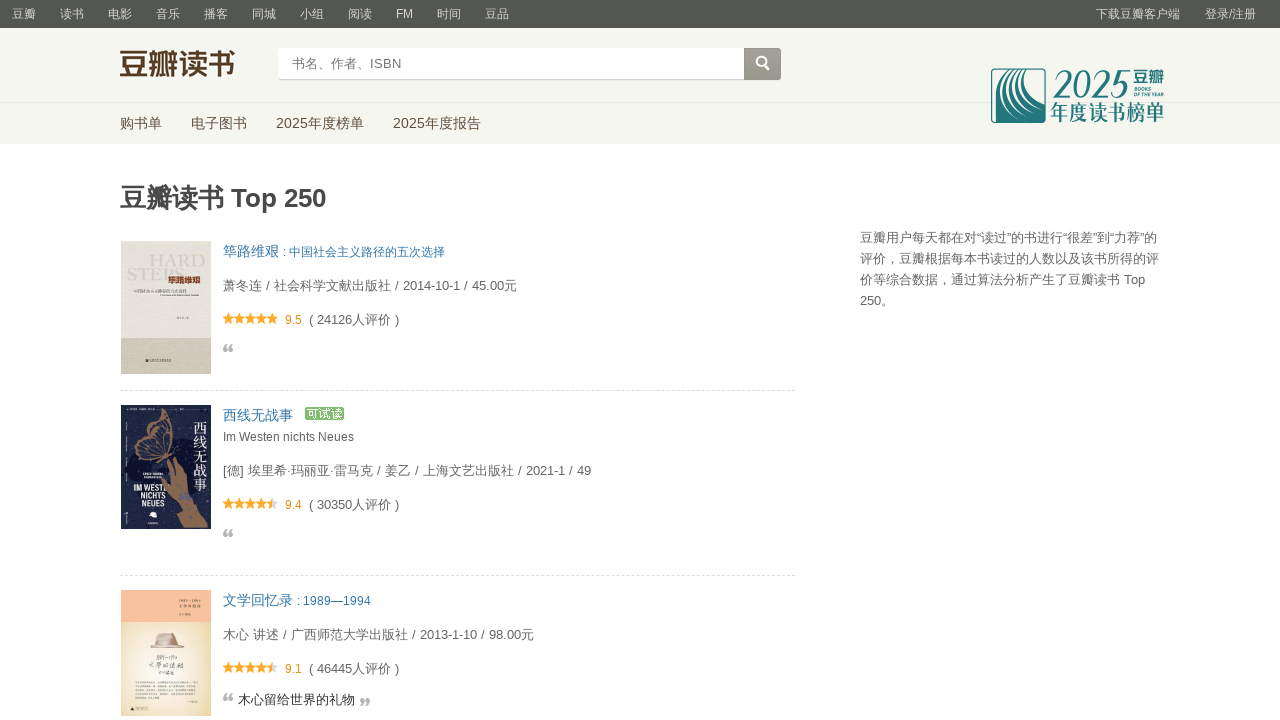

Clicked next page button to navigate to page 6 at (622, 611) on .next a
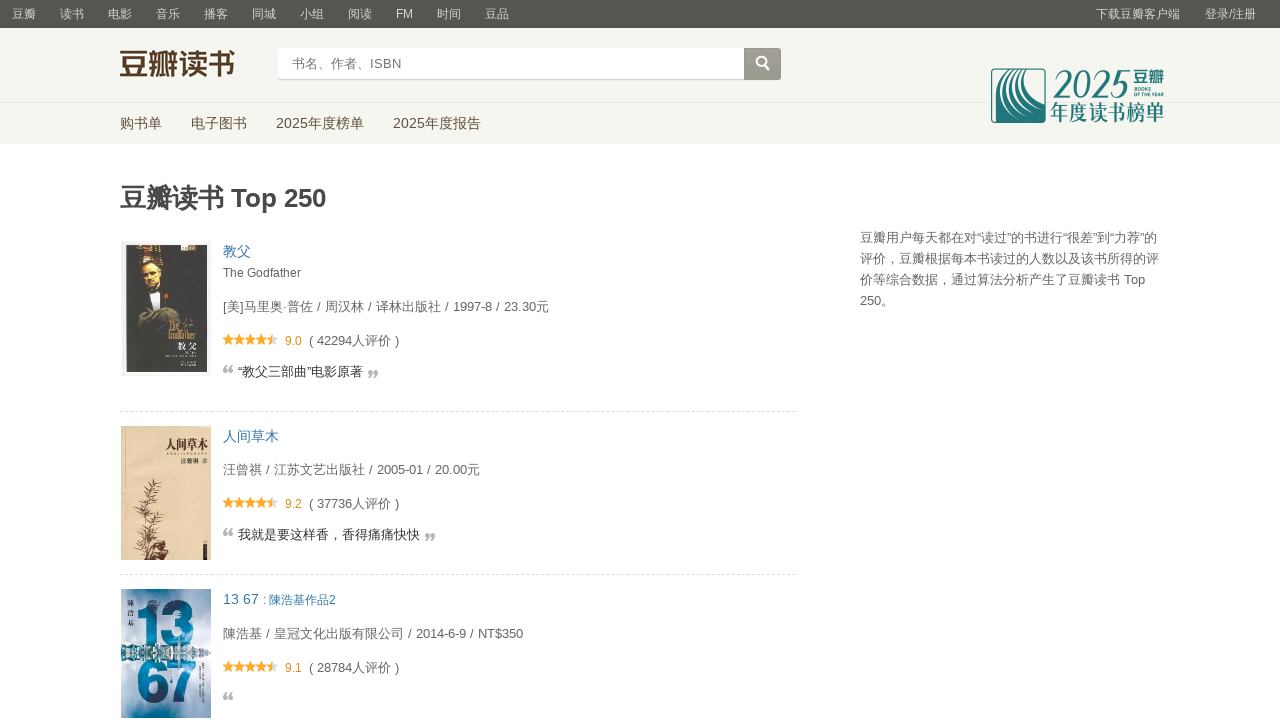

Navigation to page 6 completed
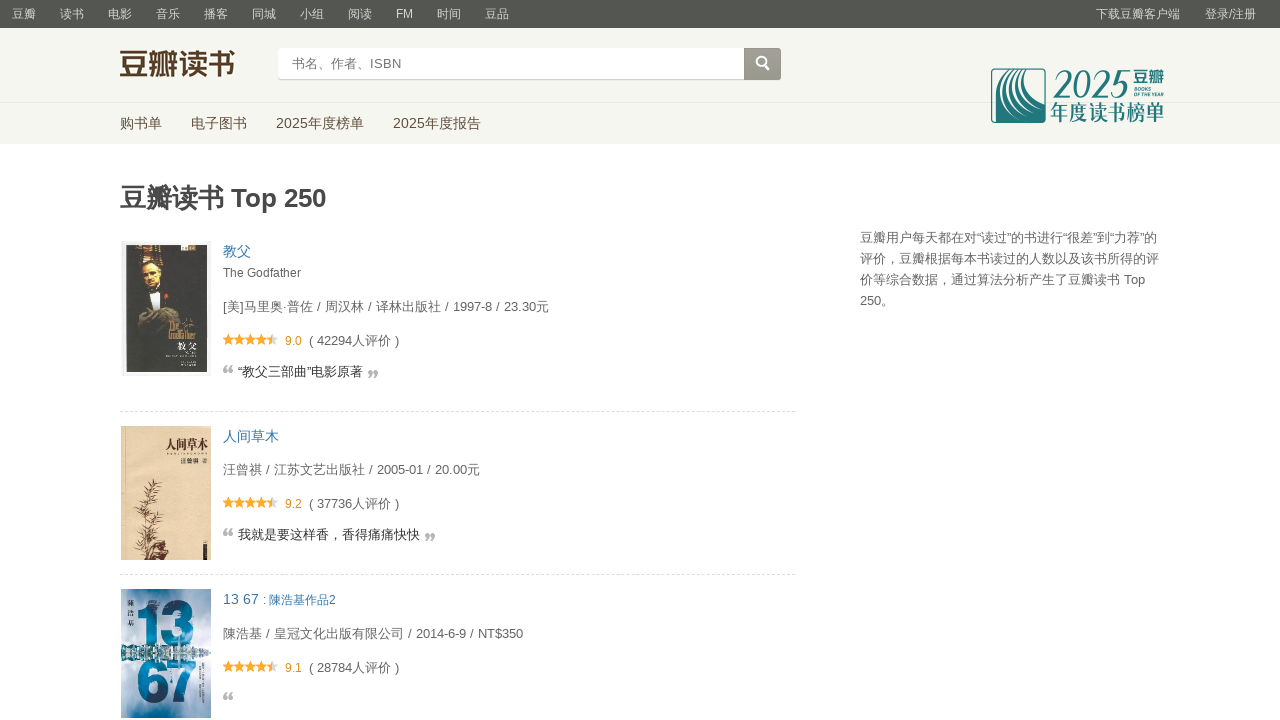

Page title loaded on page 6
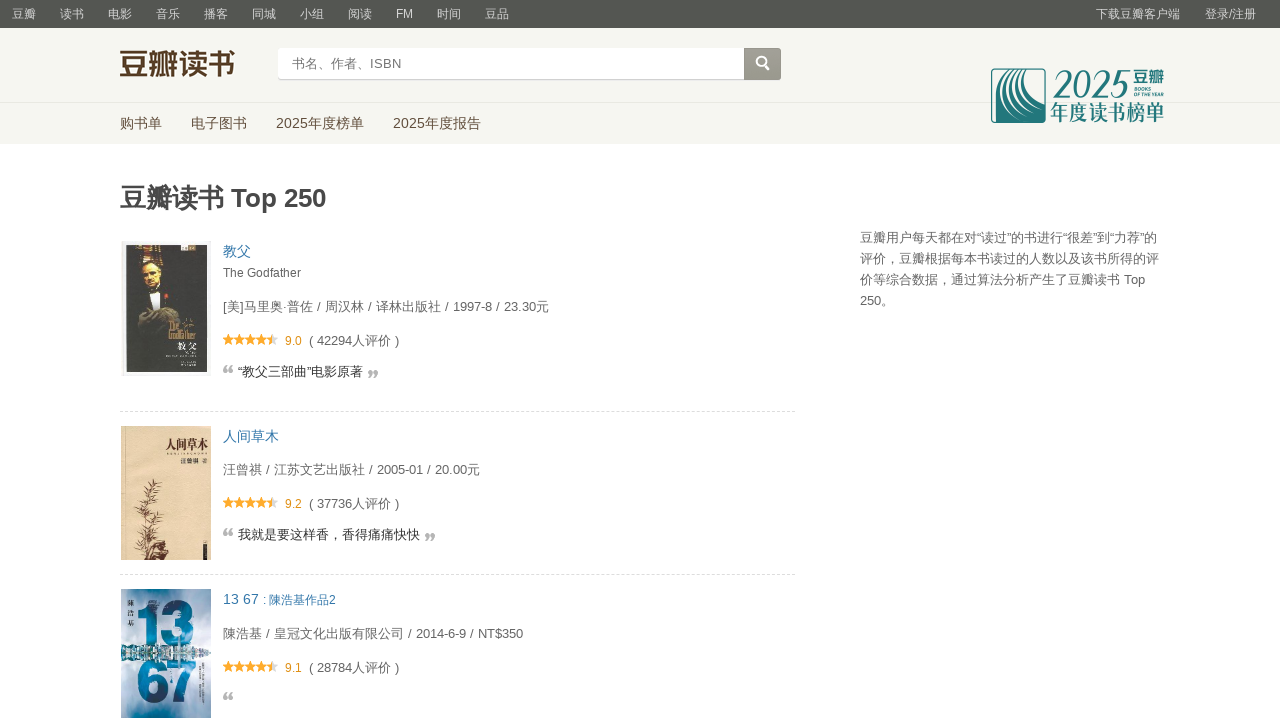

Book items loaded on page 6
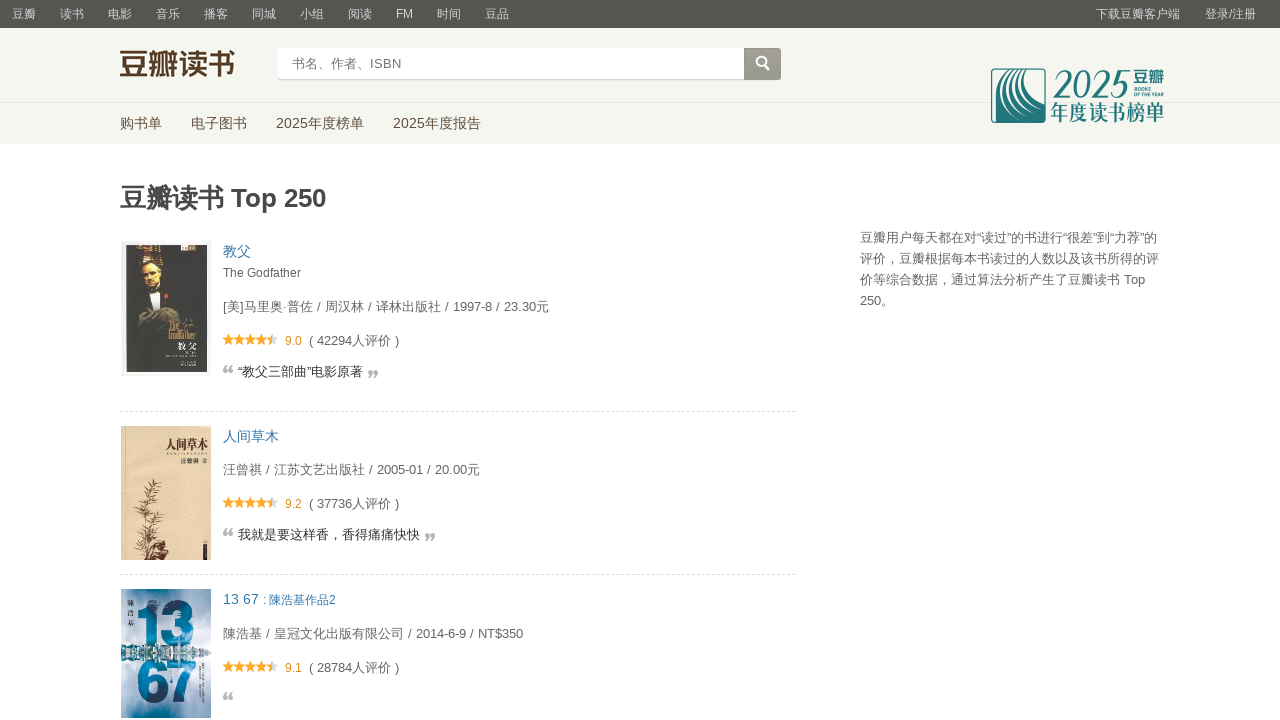

Clicked next page button to navigate to page 7 at (622, 611) on .next a
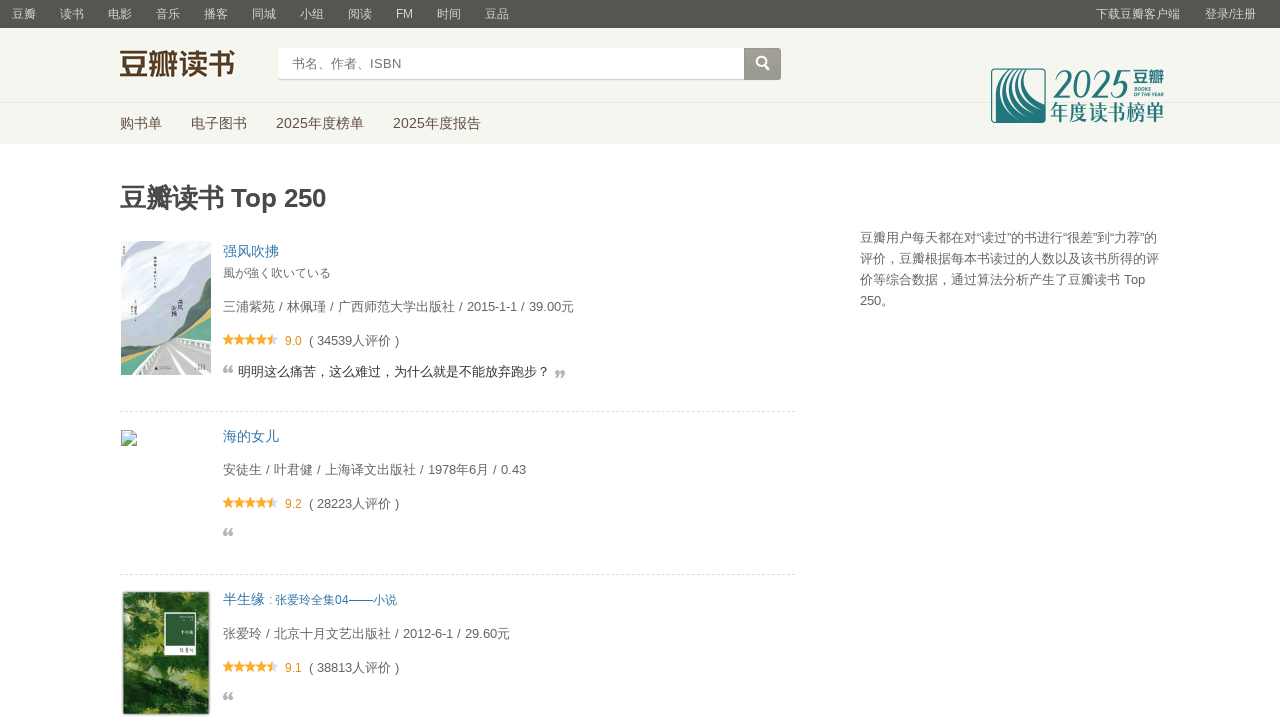

Navigation to page 7 completed
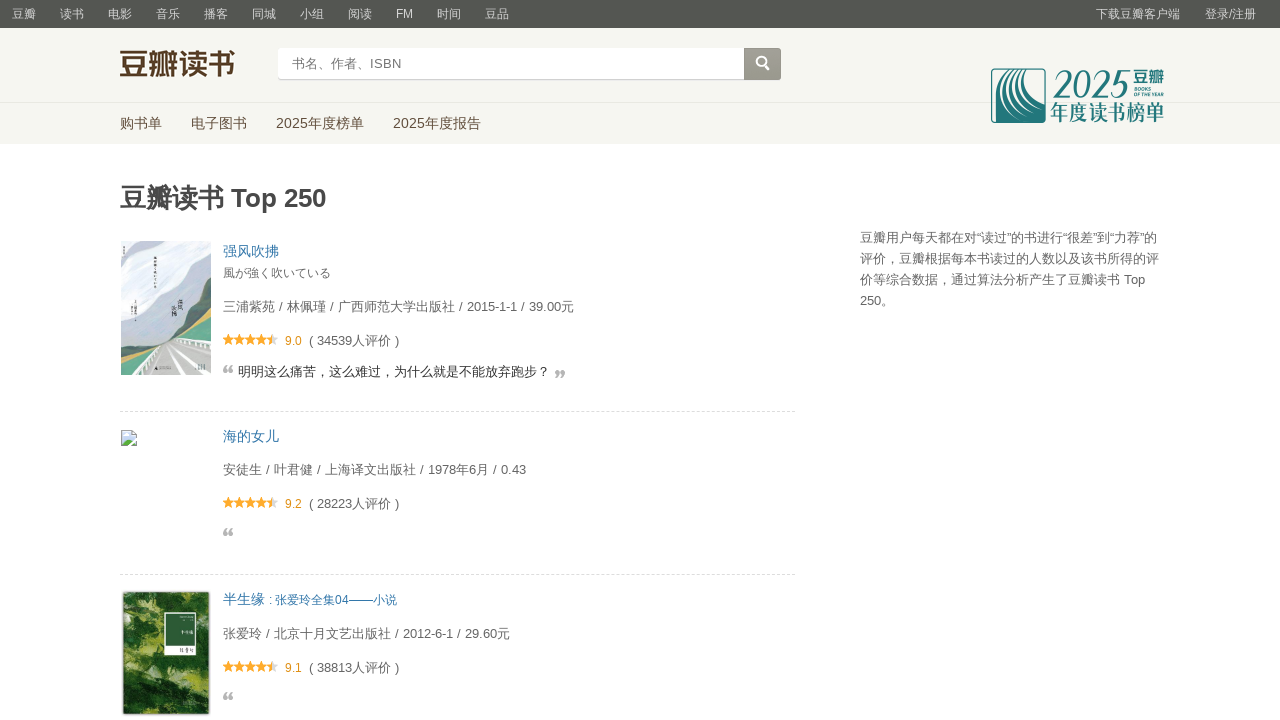

Page title loaded on page 7
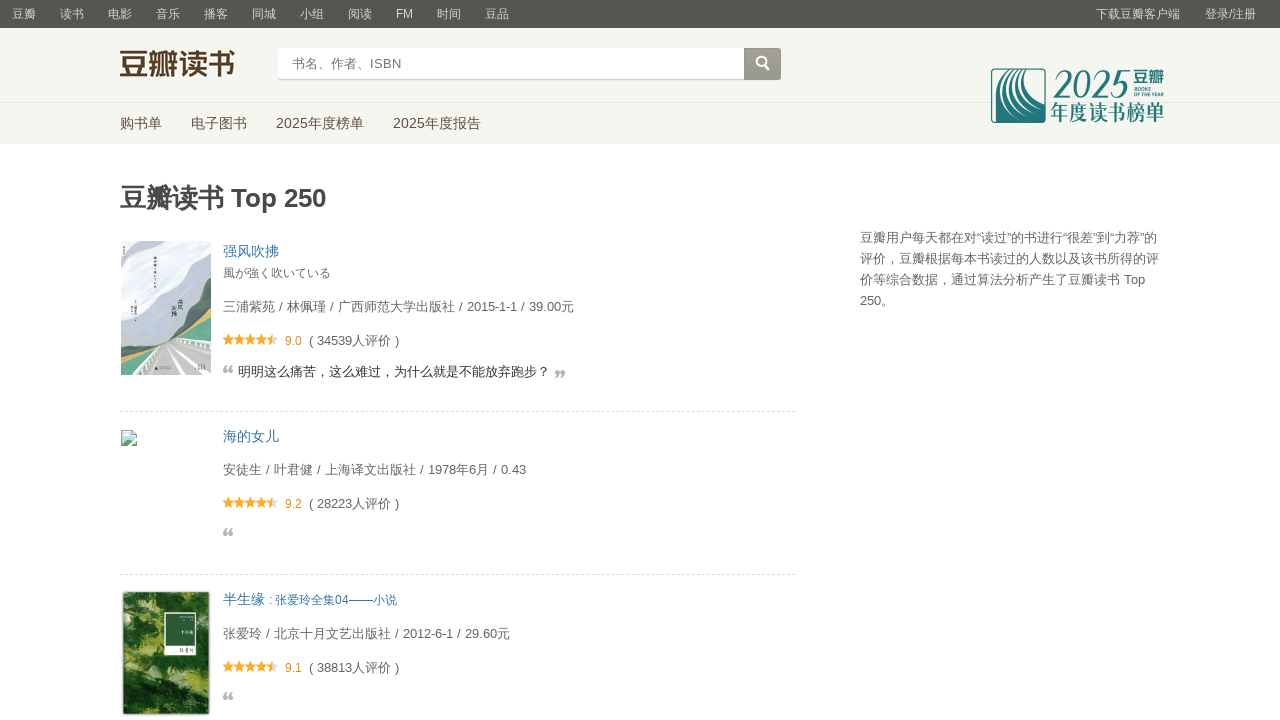

Book items loaded on page 7
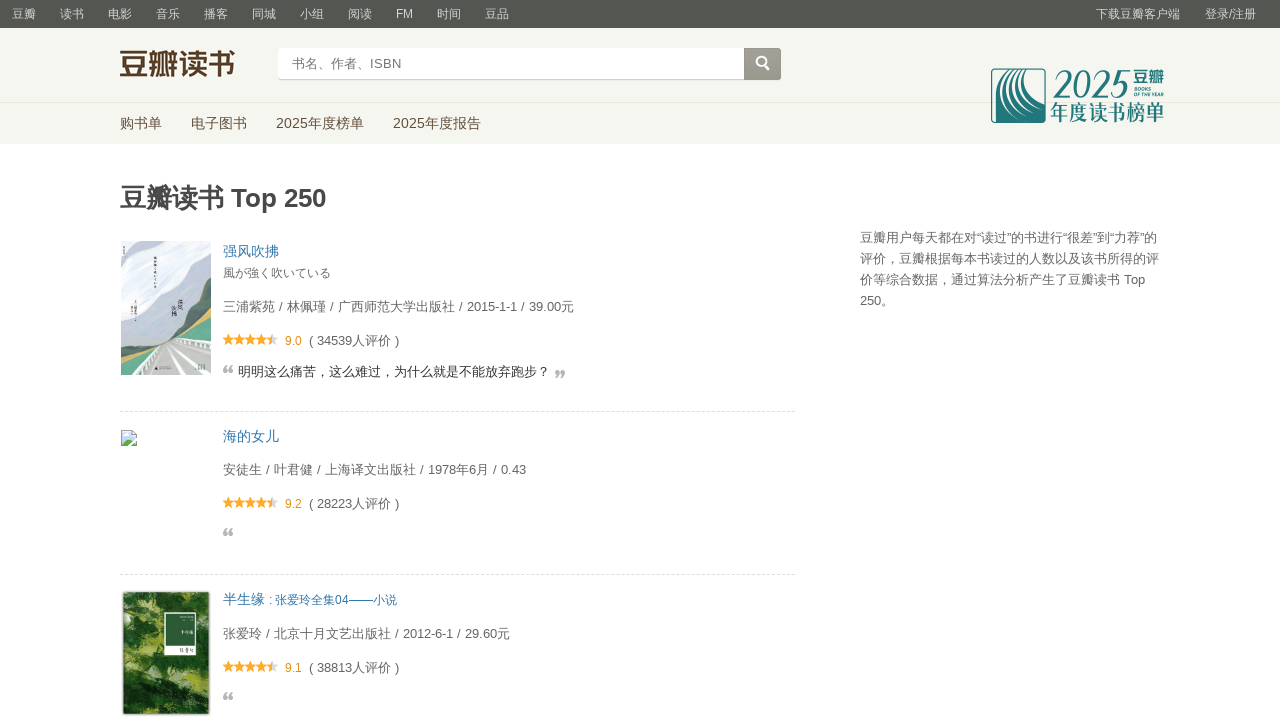

Clicked next page button to navigate to page 8 at (622, 611) on .next a
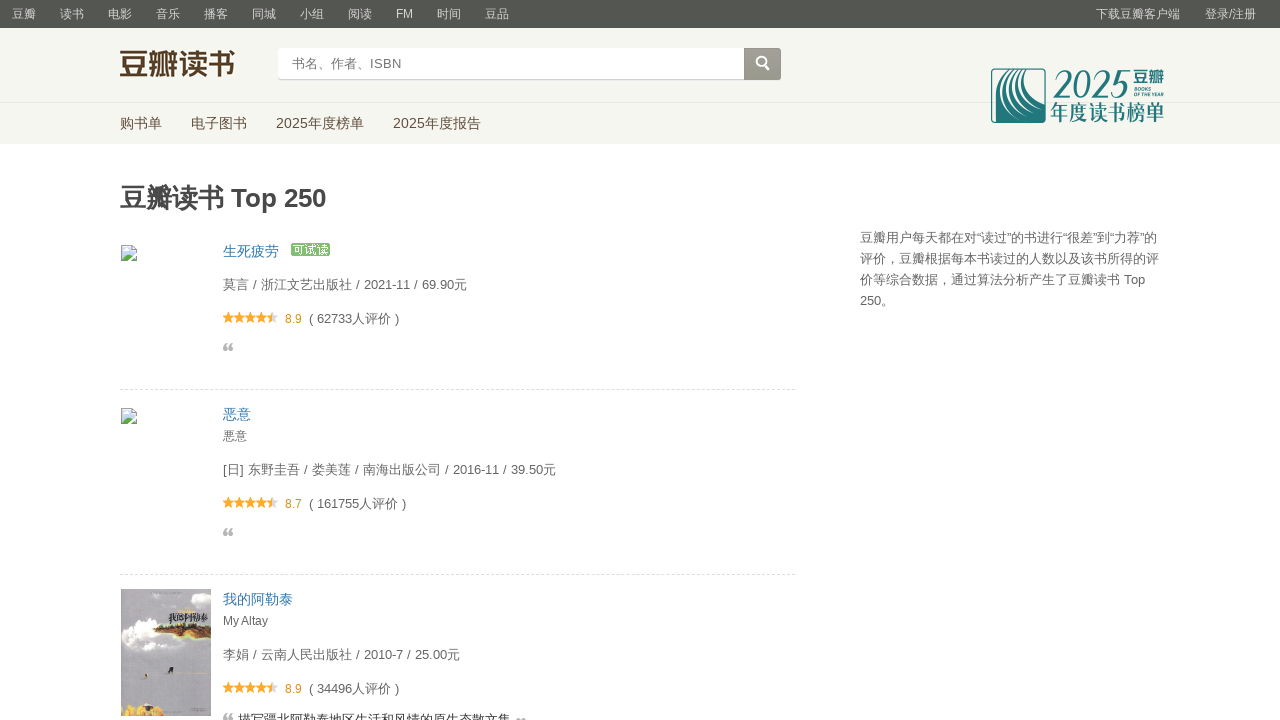

Navigation to page 8 completed
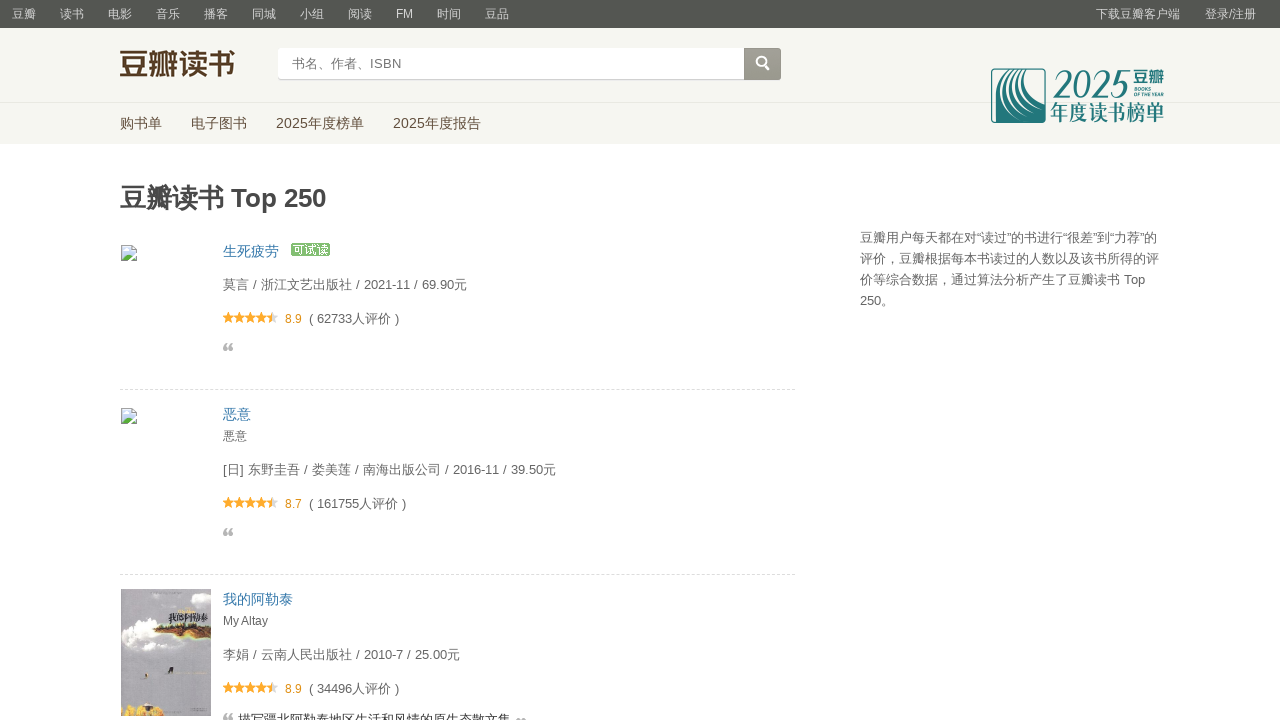

Page title loaded on page 8
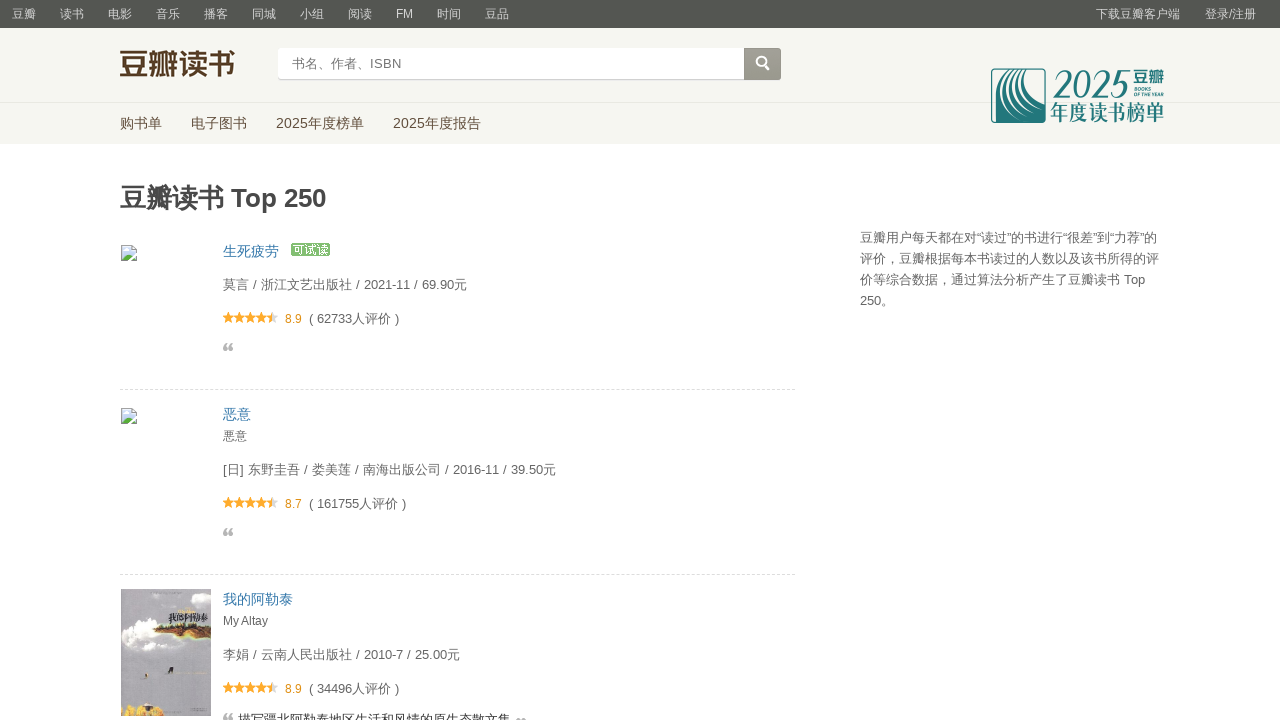

Book items loaded on page 8
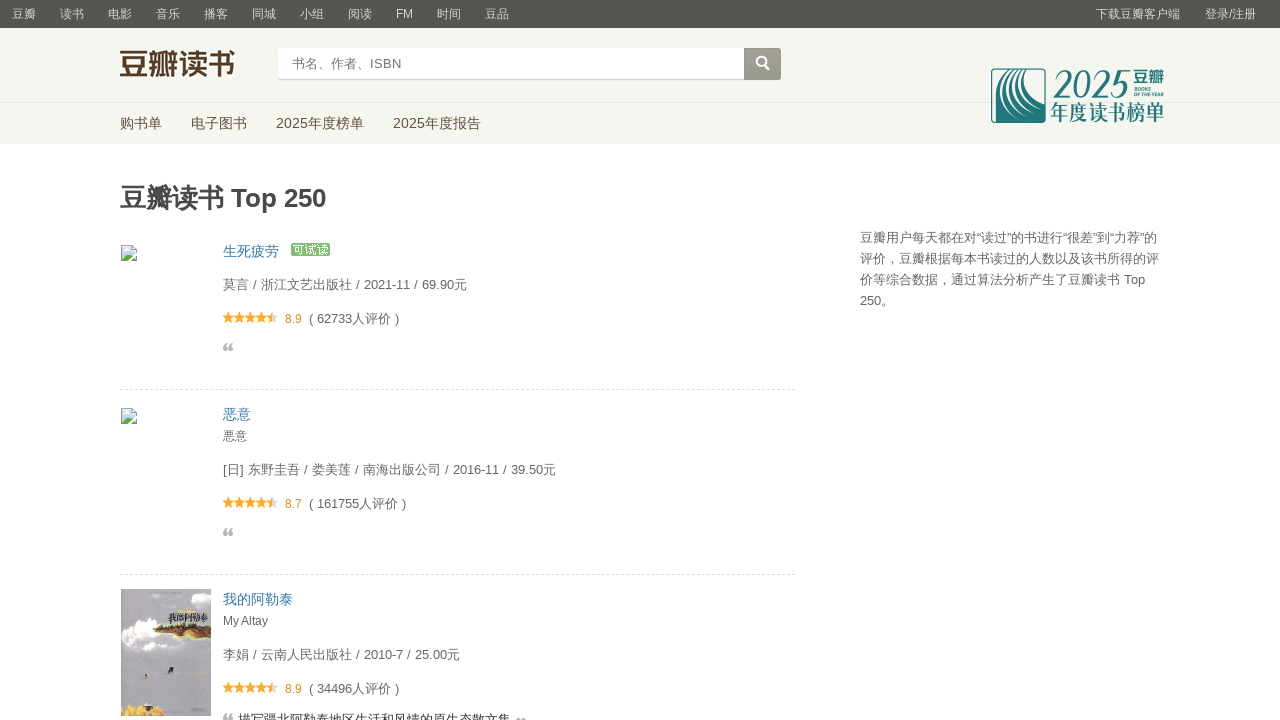

Clicked next page button to navigate to page 9 at (622, 611) on .next a
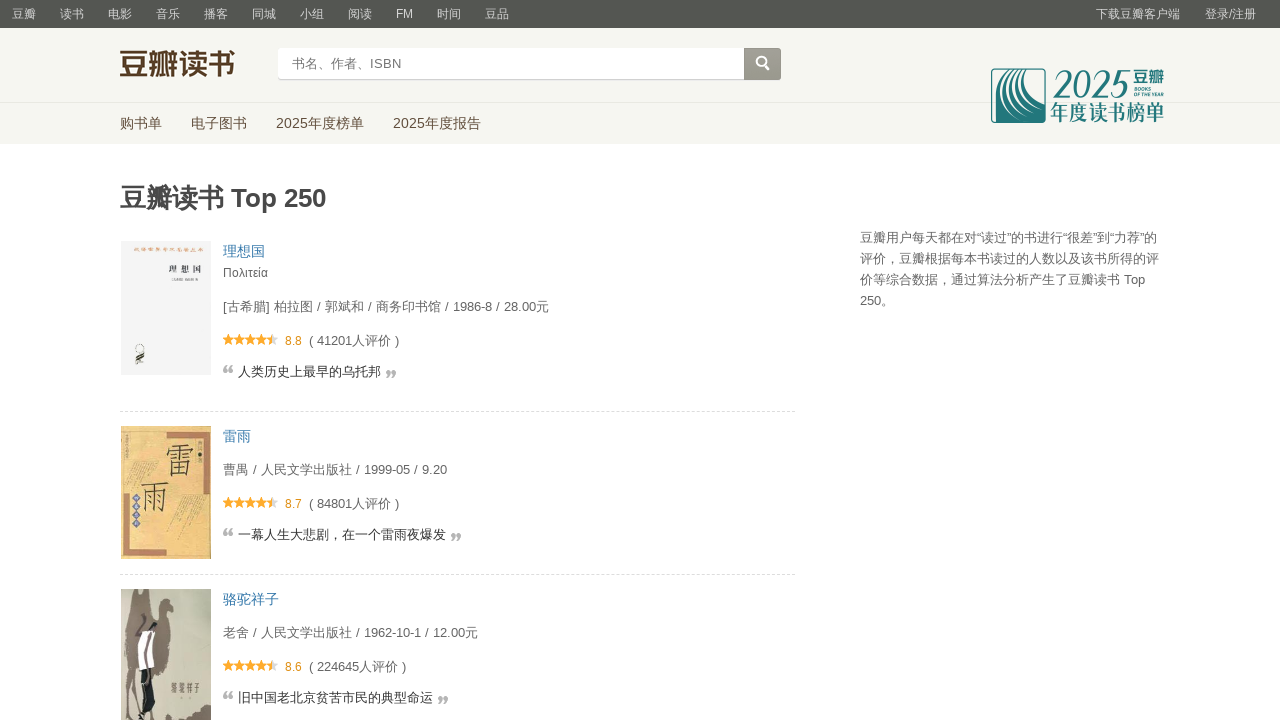

Navigation to page 9 completed
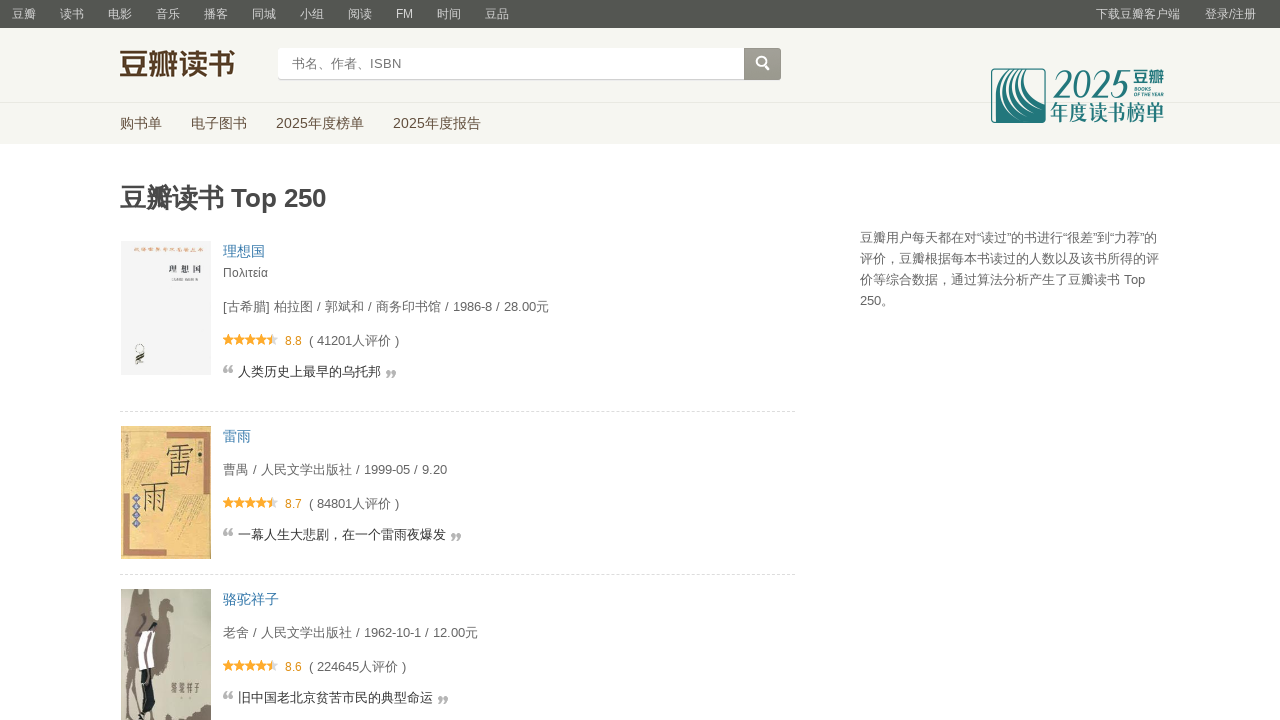

Page title loaded on page 9
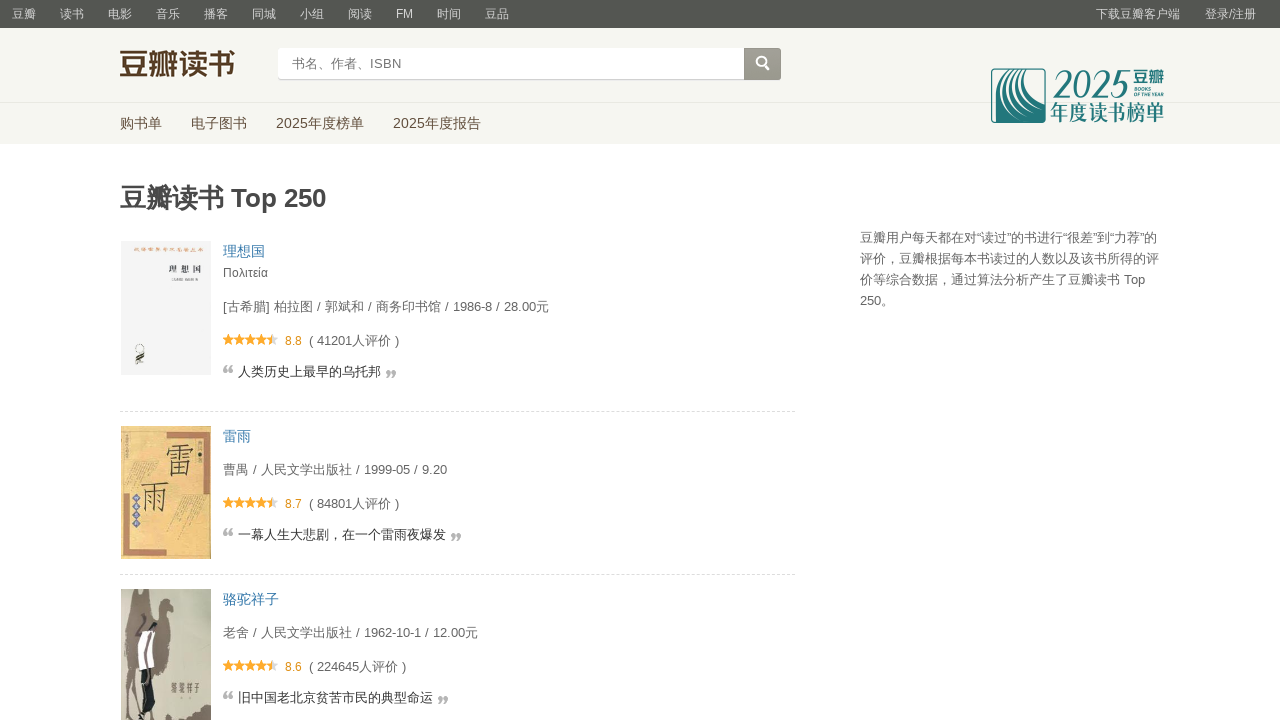

Book items loaded on page 9
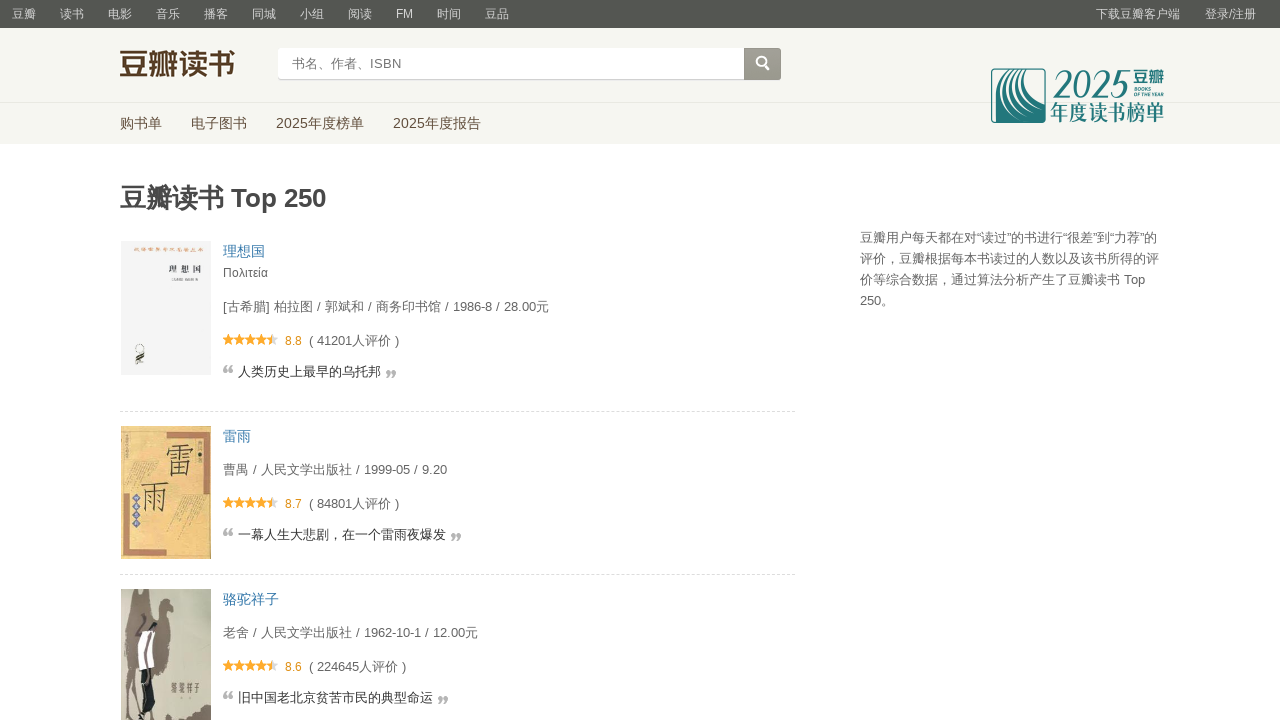

Clicked next page button to navigate to page 10 at (622, 611) on .next a
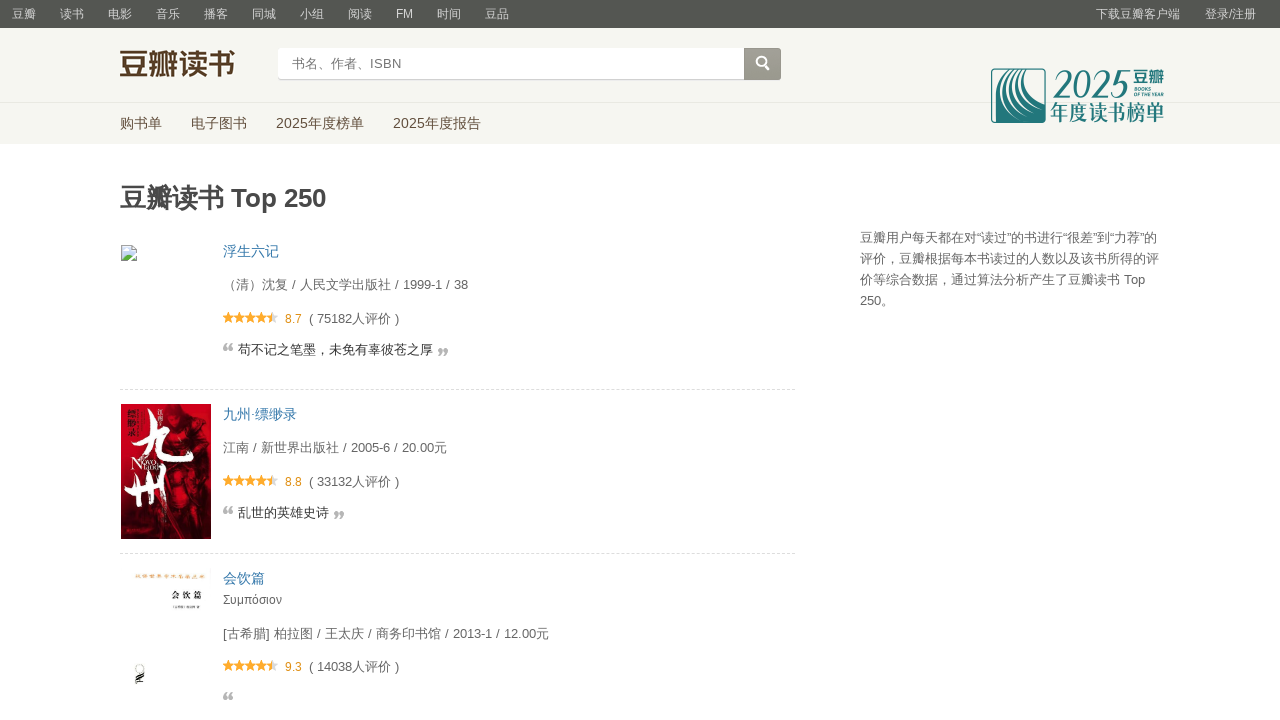

Navigation to page 10 completed
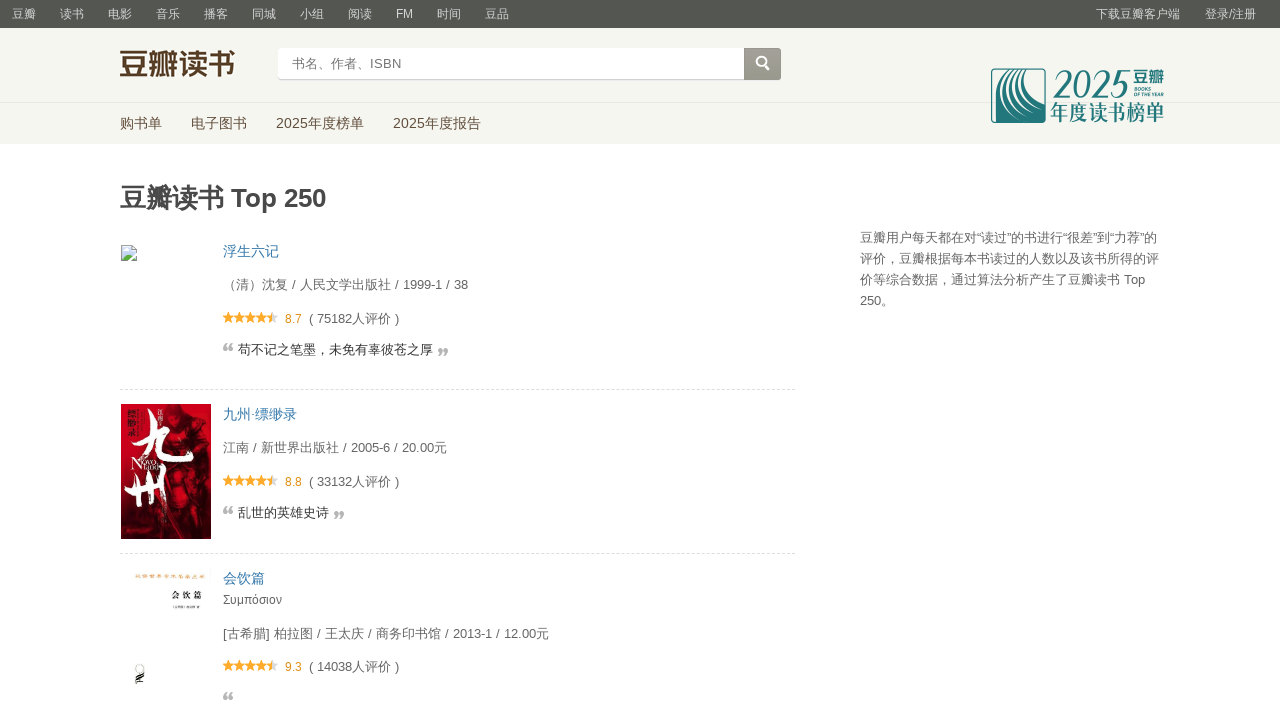

Page title loaded on page 10
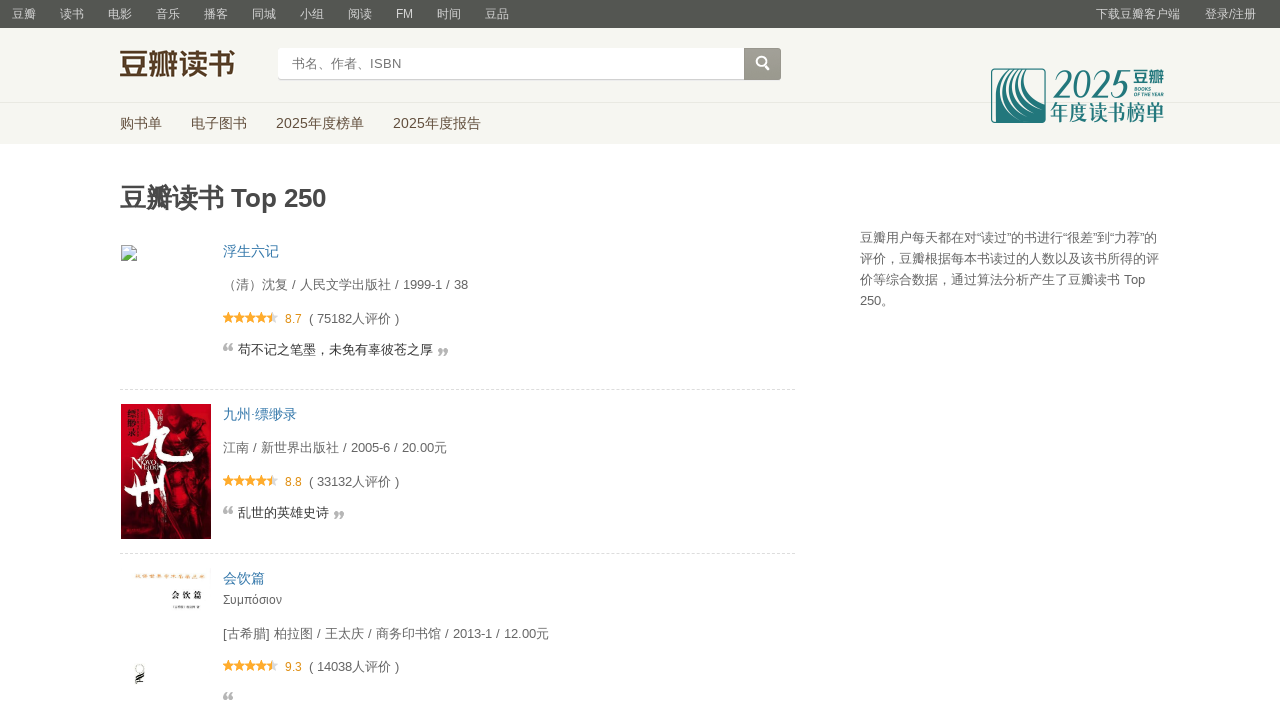

Book items loaded on page 10
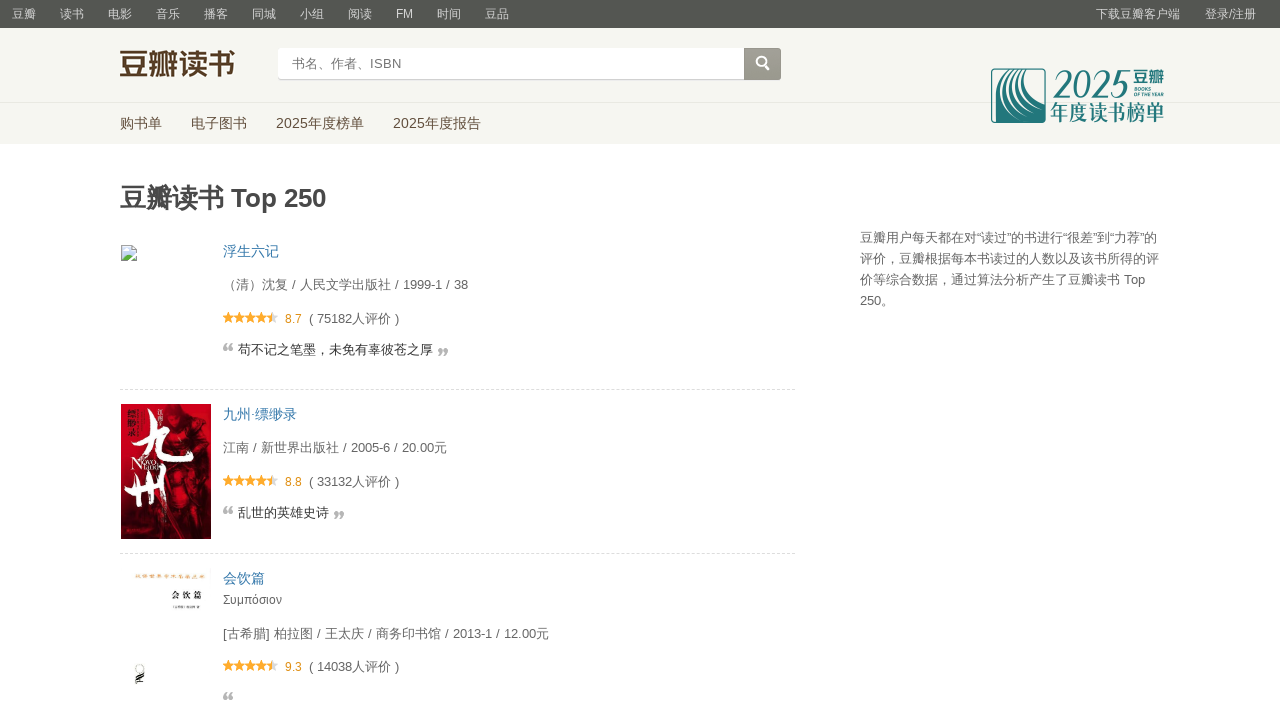

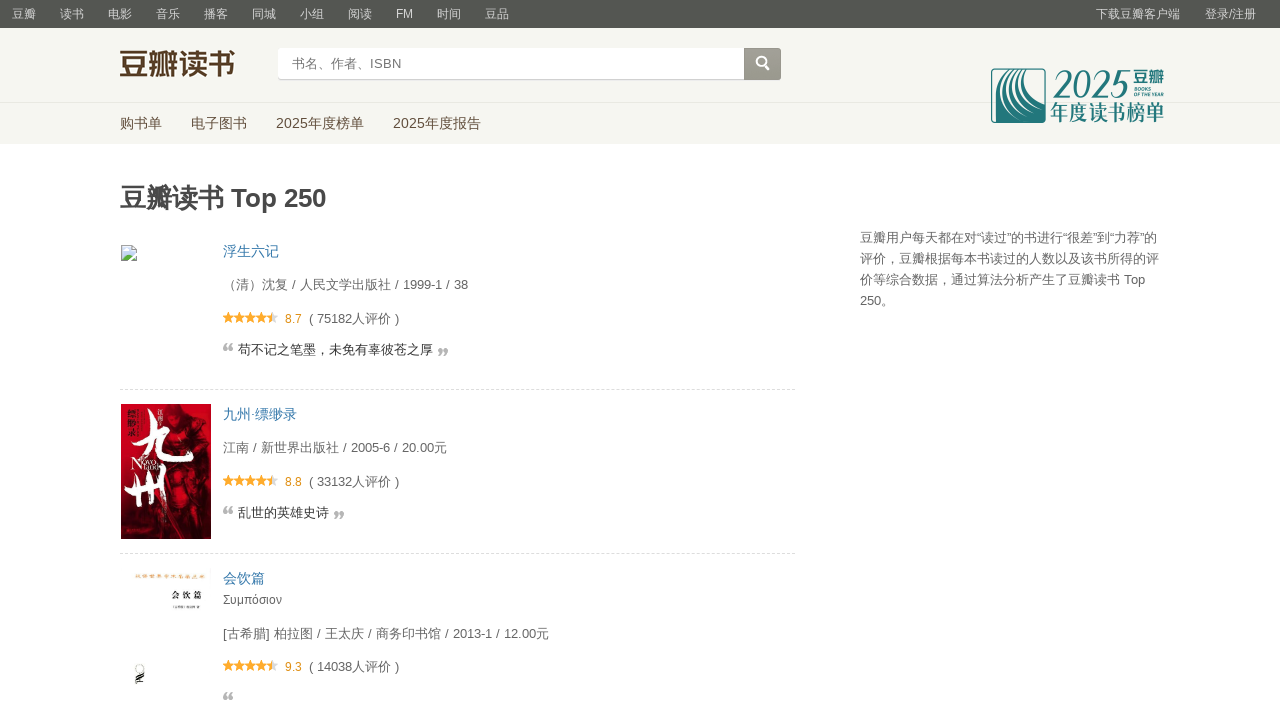